Tests that clicking the 'B' letter link shows programming languages starting with letter B

Starting URL: https://www.99-bottles-of-beer.net/abc.html

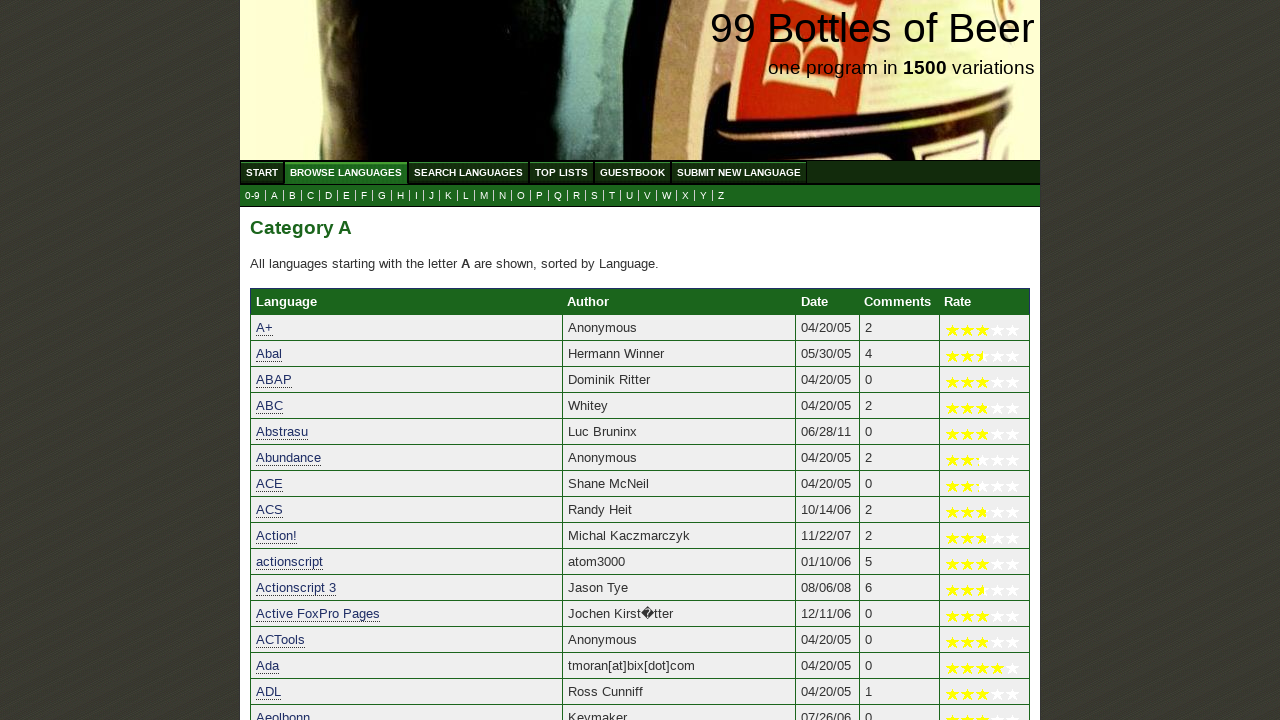

Clicked the 'B' letter link to filter programming languages at (292, 196) on a[href='b.html']
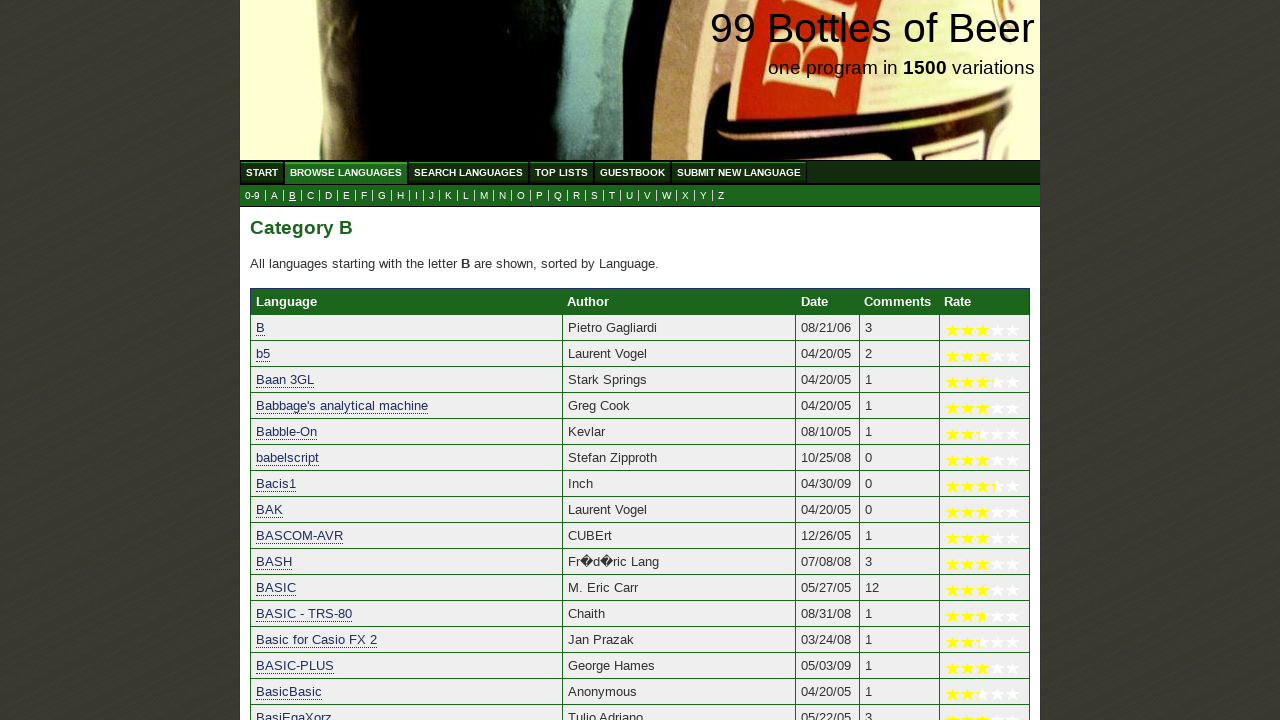

Waited for results to load
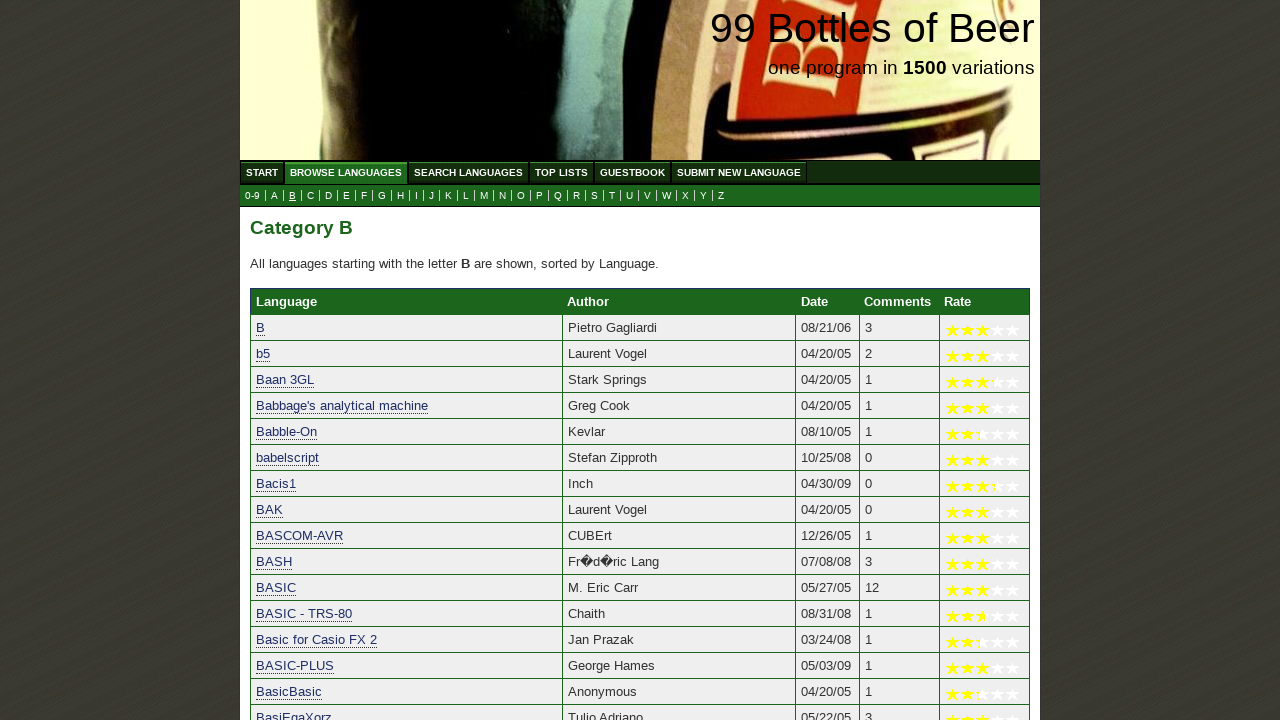

Retrieved all programming language result links
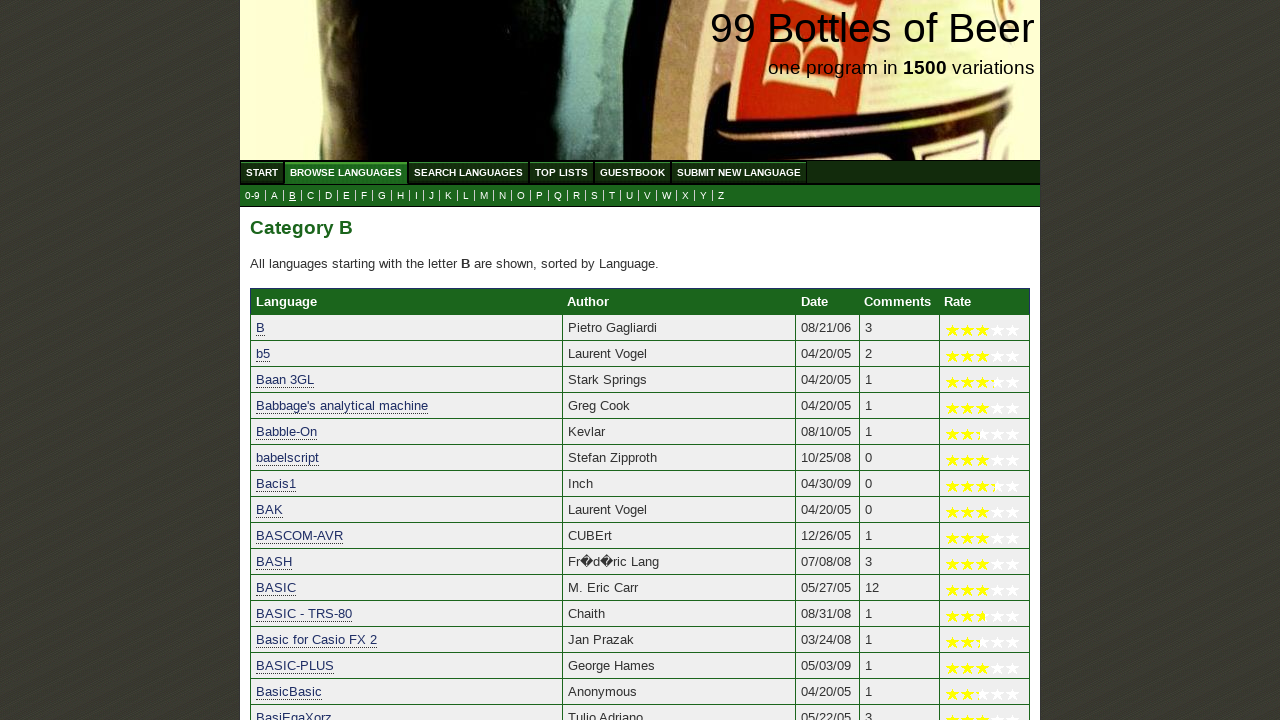

Verified that 'B' starts with letter 'B'
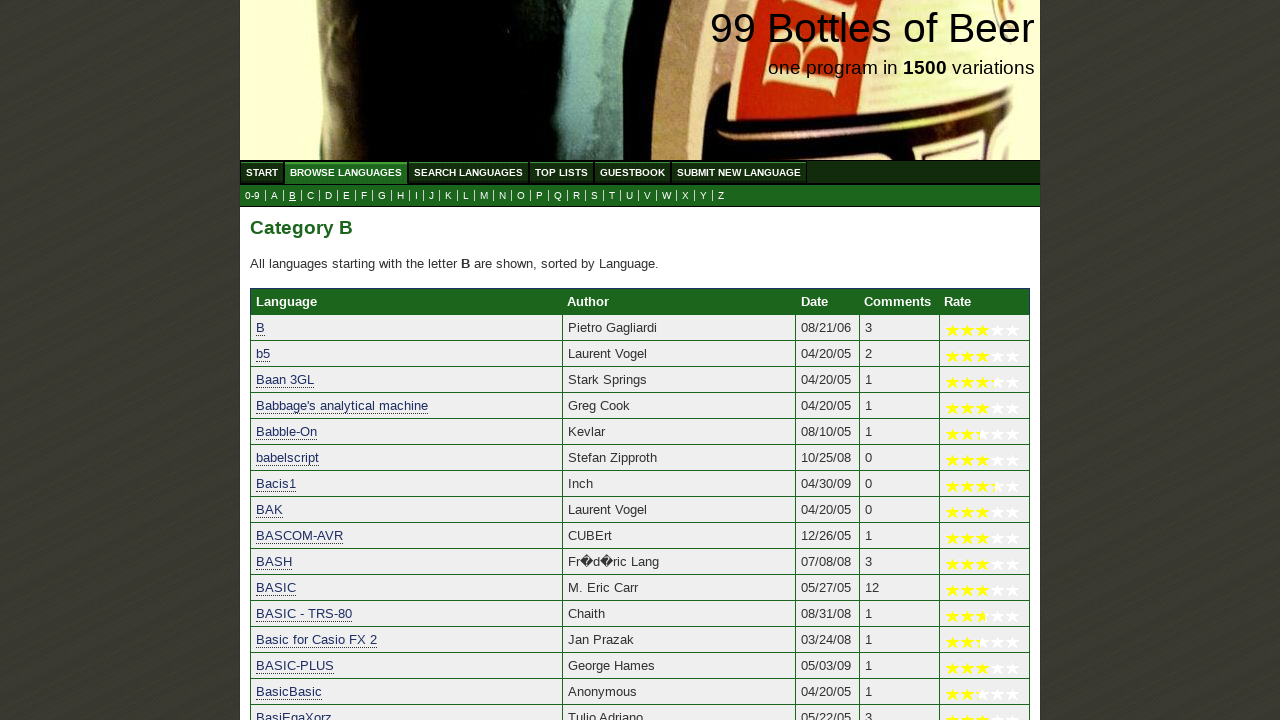

Verified that 'b5' starts with letter 'B'
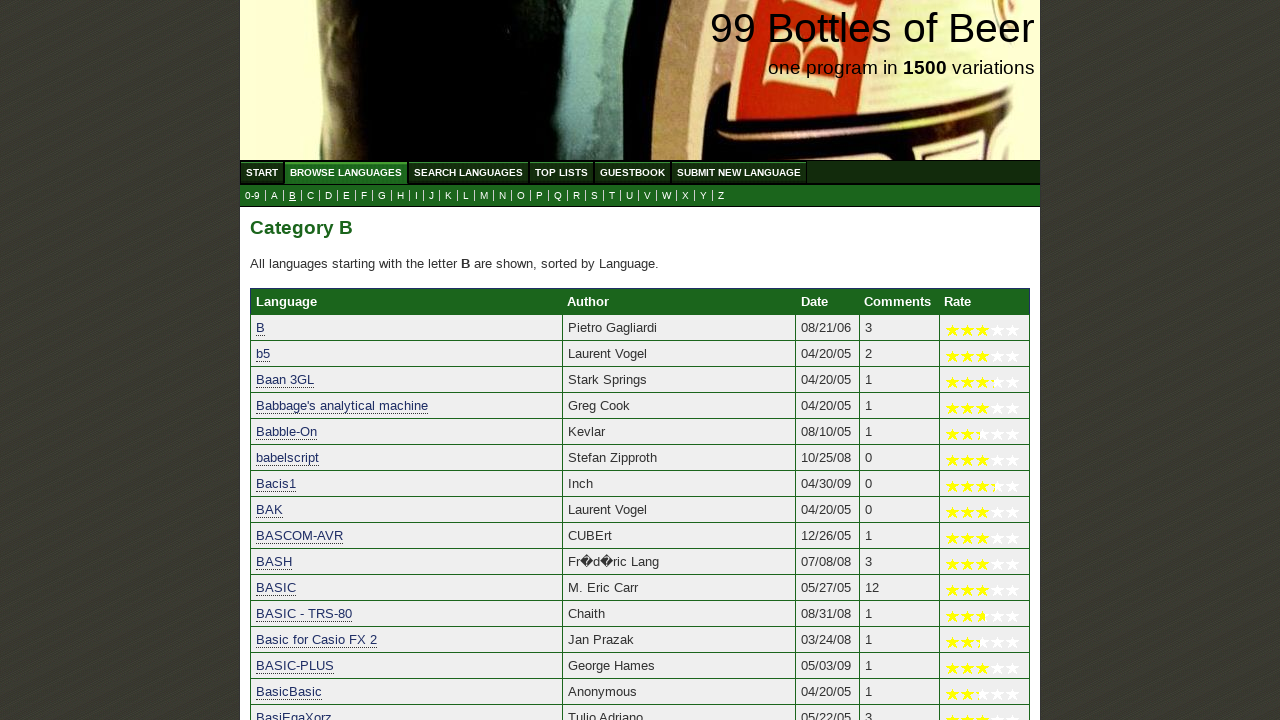

Verified that 'Baan 3GL' starts with letter 'B'
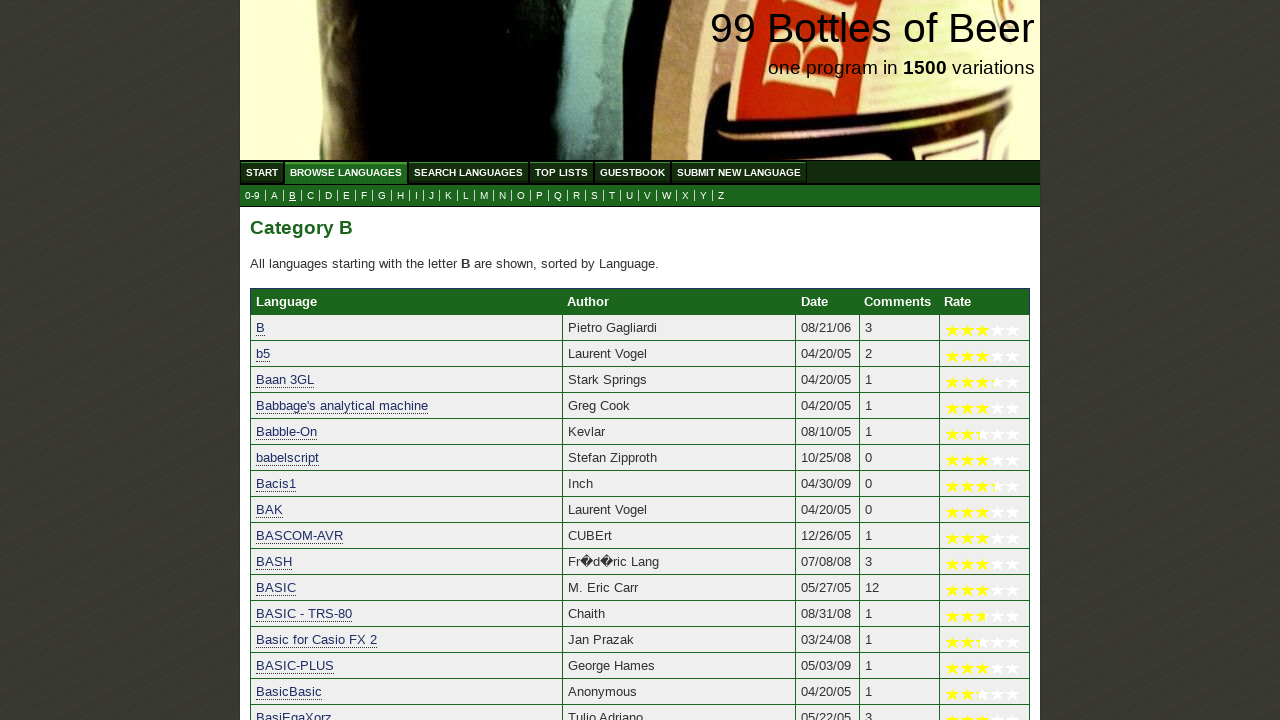

Verified that 'Babbage's analytical machine' starts with letter 'B'
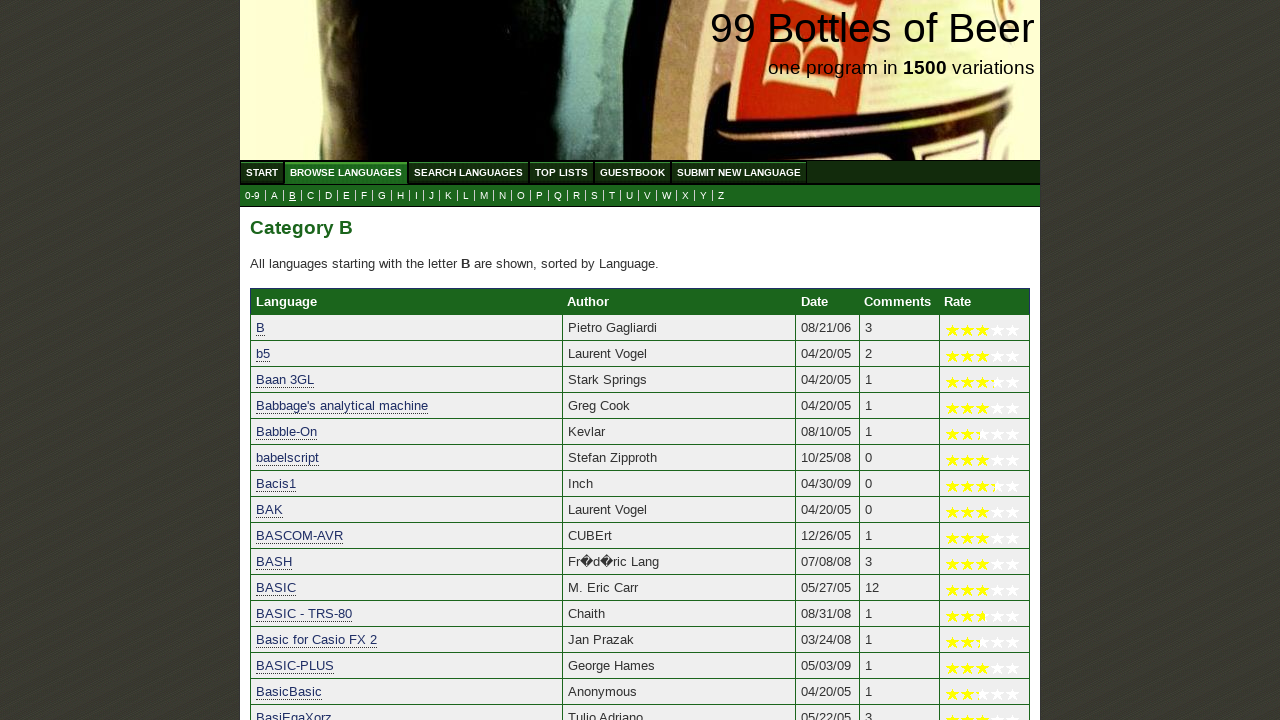

Verified that 'Babble-On' starts with letter 'B'
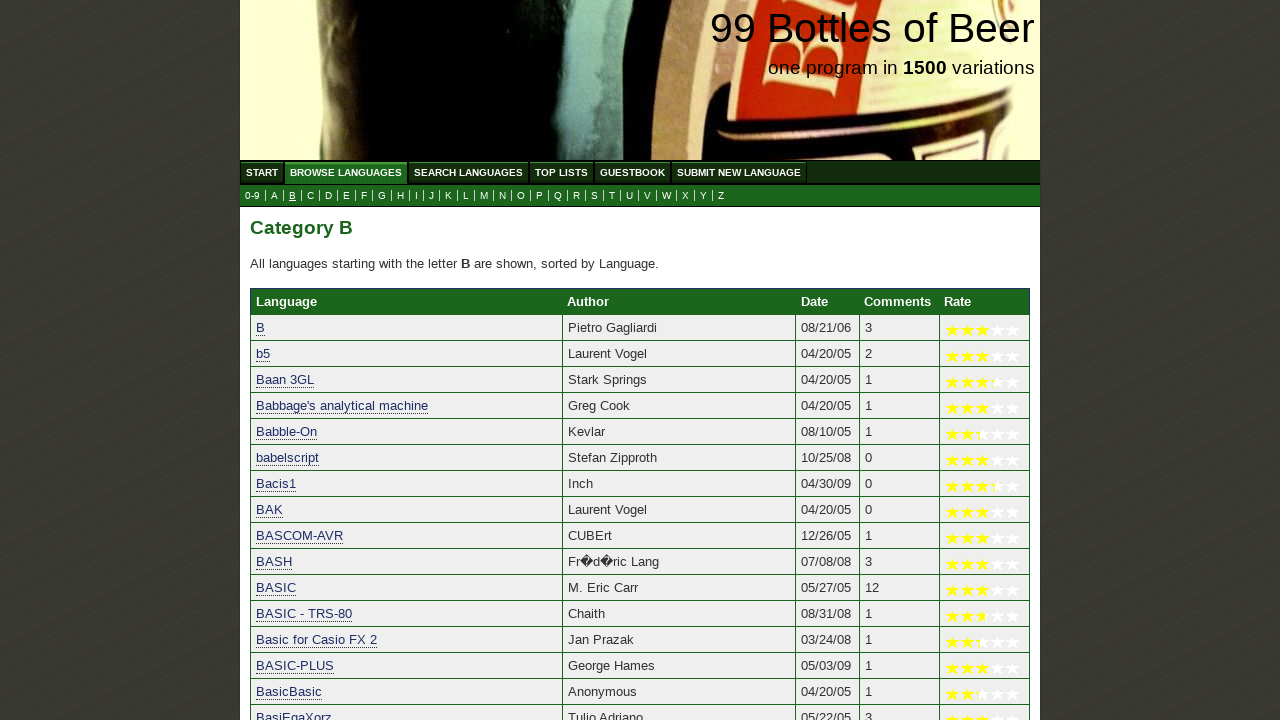

Verified that 'babelscript' starts with letter 'B'
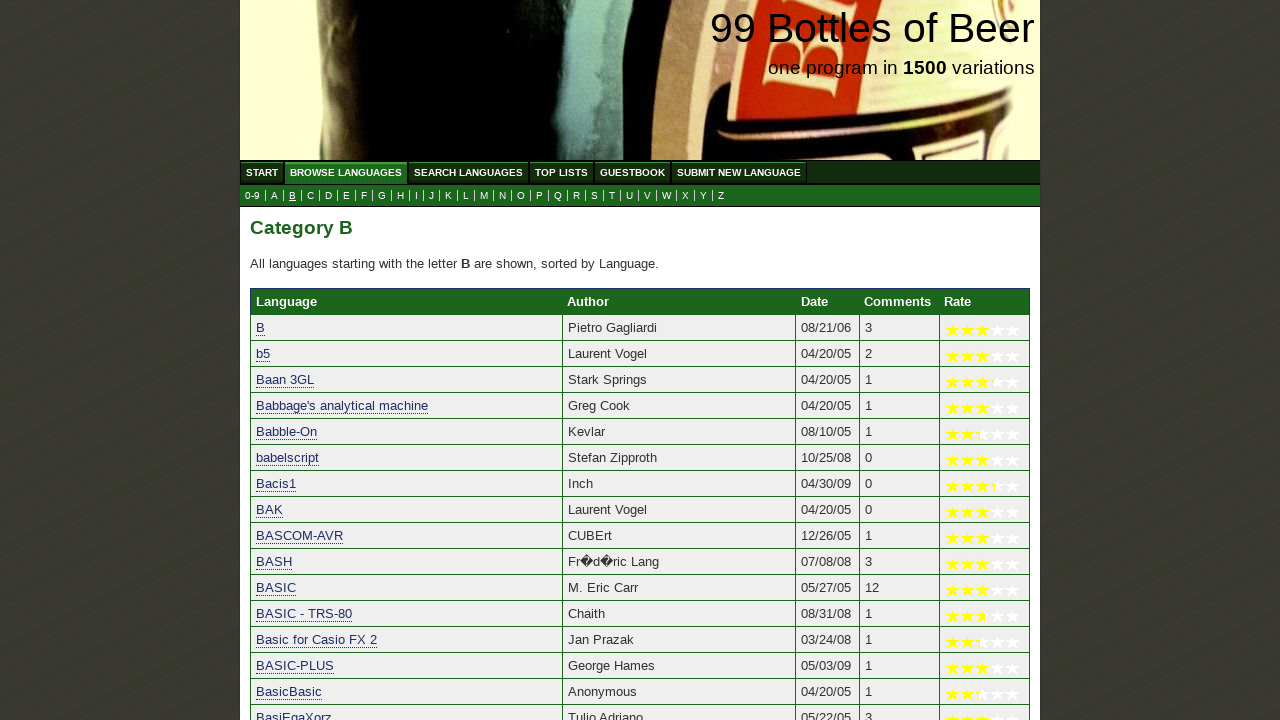

Verified that 'Bacis1' starts with letter 'B'
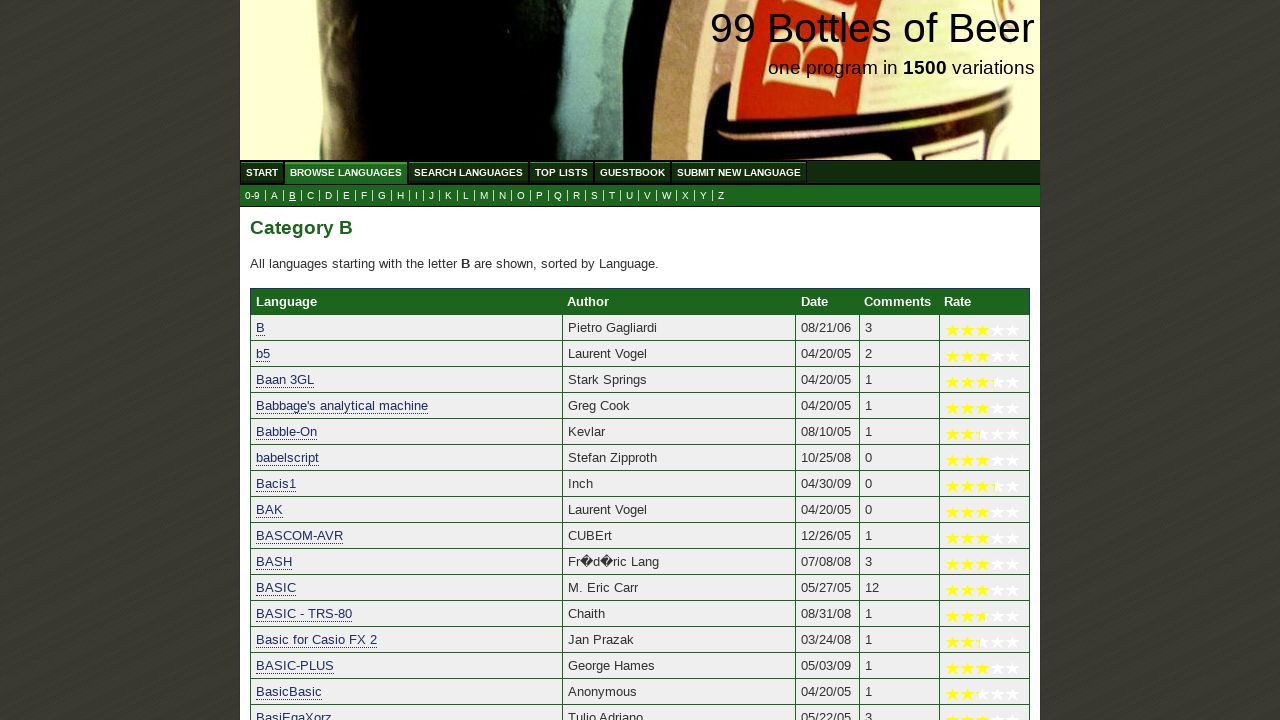

Verified that 'BAK' starts with letter 'B'
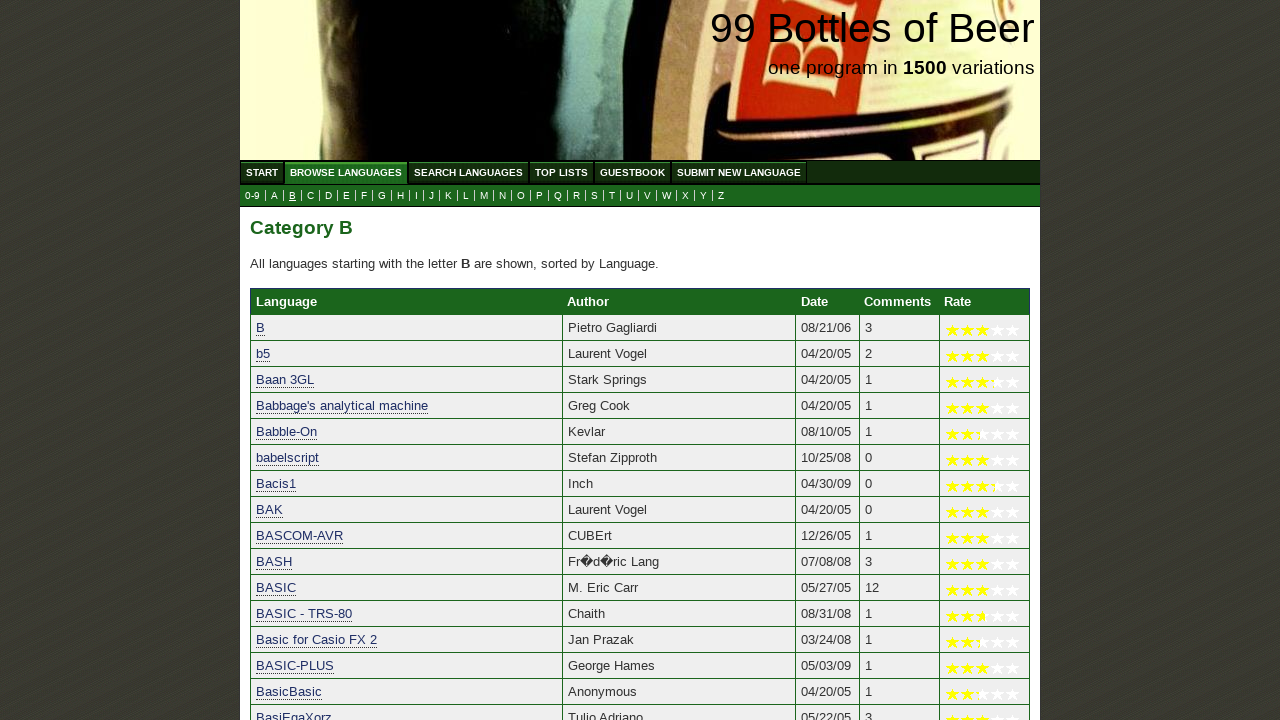

Verified that 'BASCOM-AVR' starts with letter 'B'
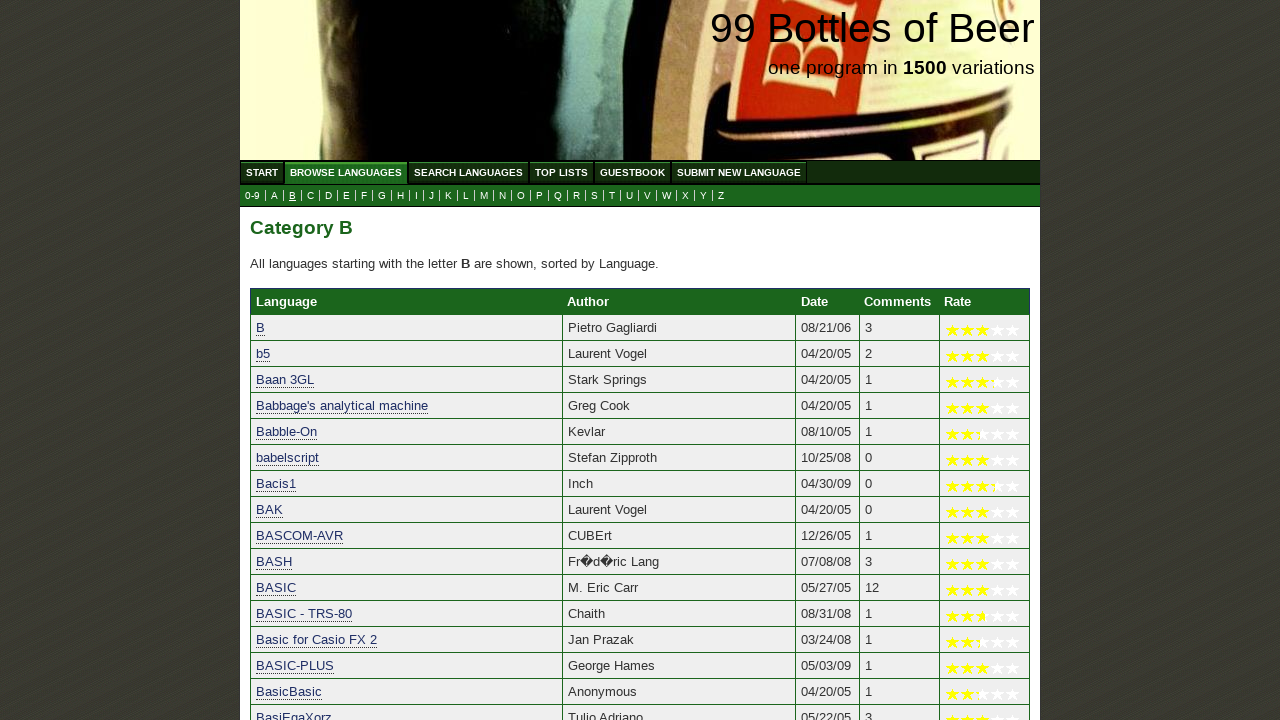

Verified that 'BASH' starts with letter 'B'
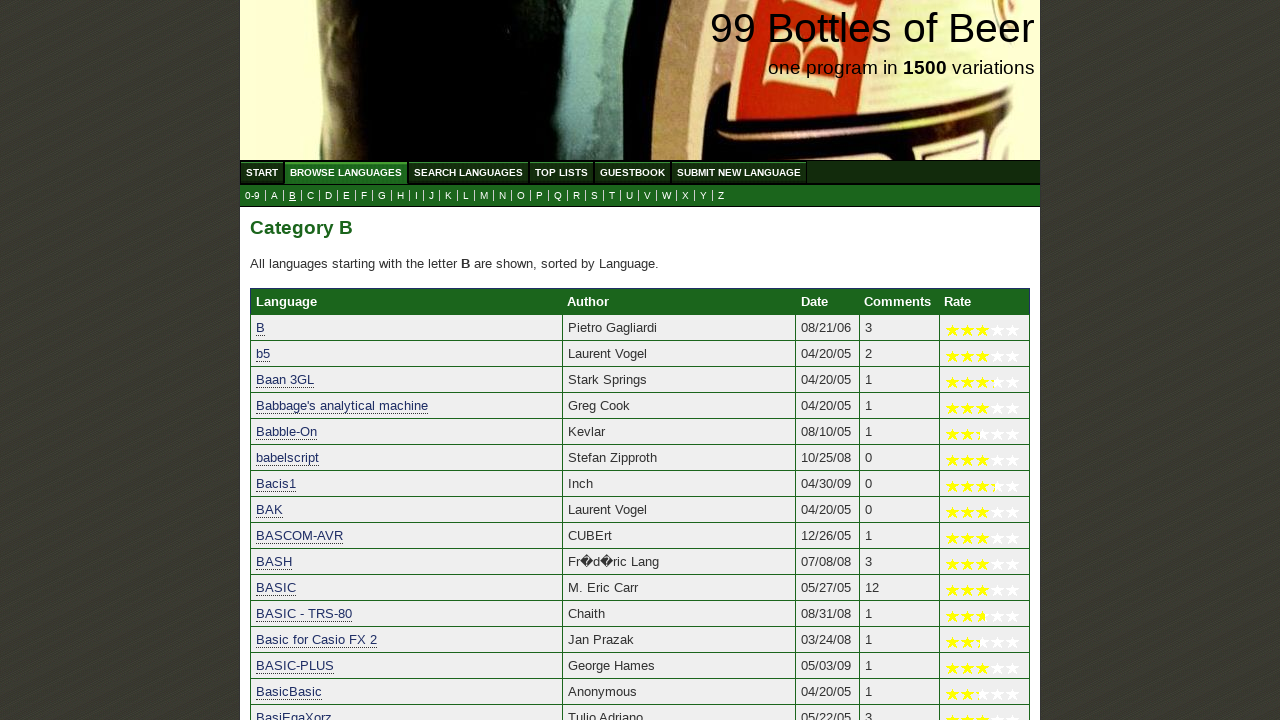

Verified that 'BASIC' starts with letter 'B'
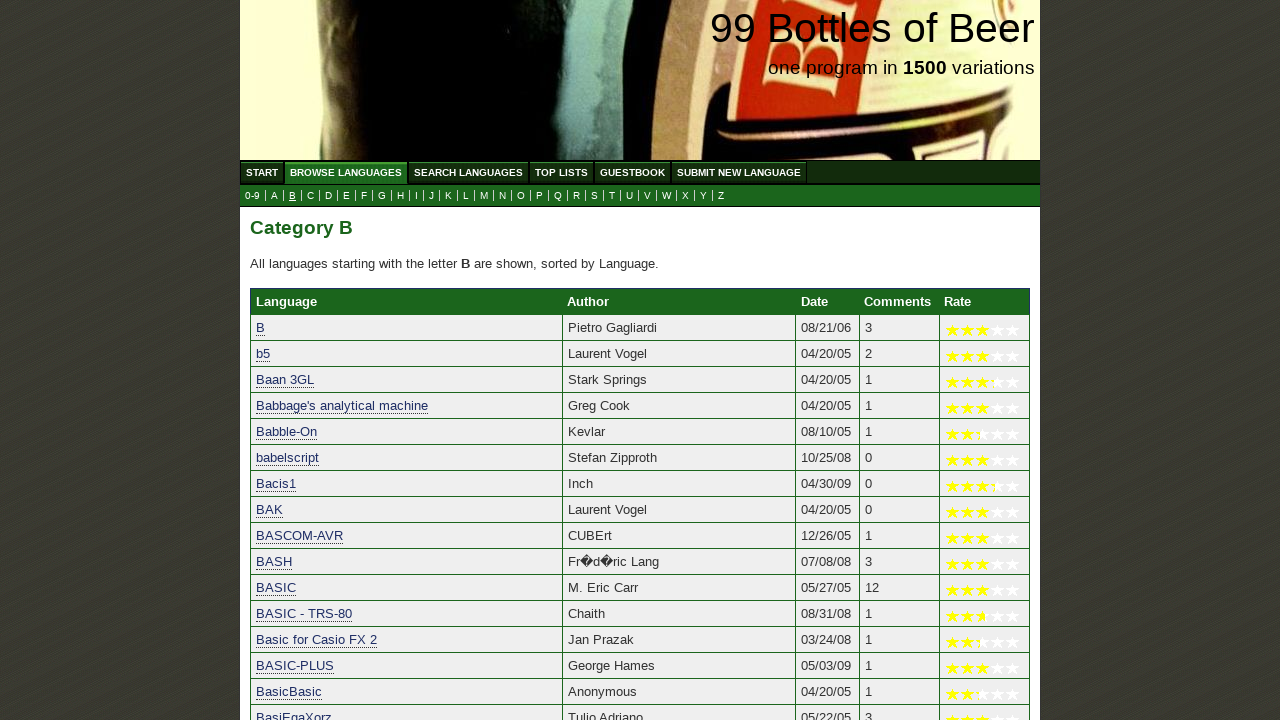

Verified that 'BASIC - TRS-80' starts with letter 'B'
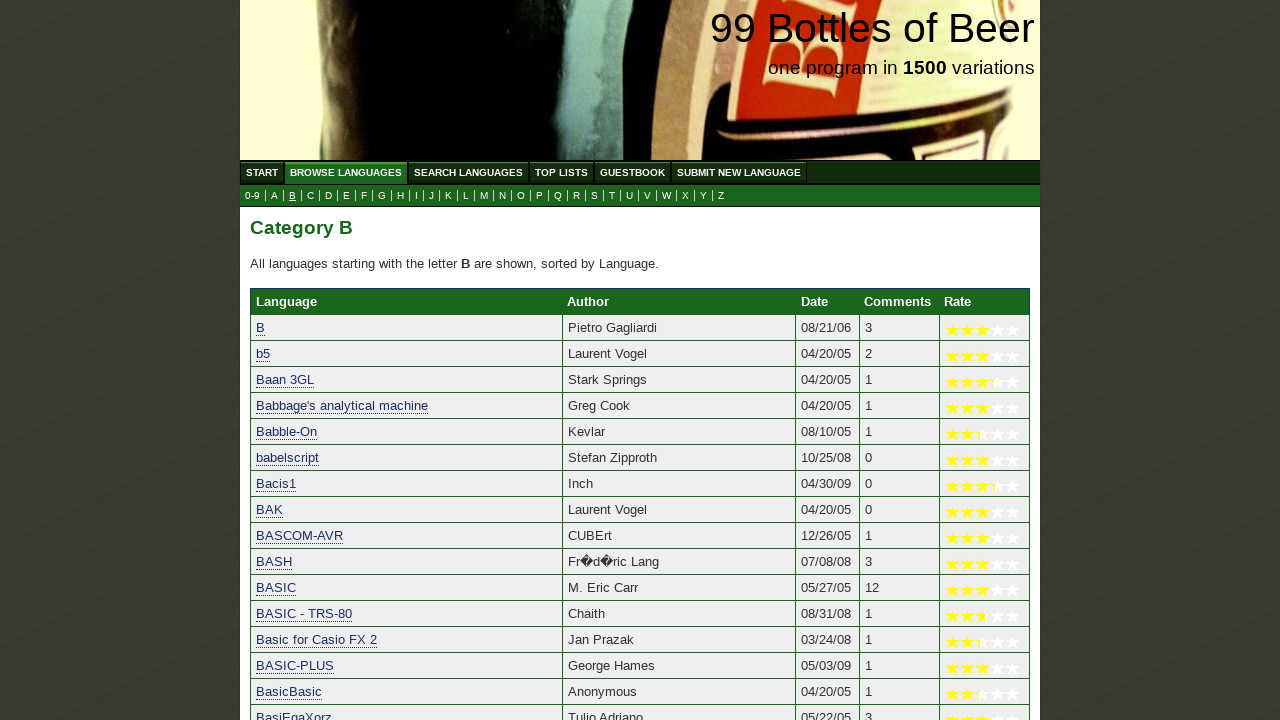

Verified that 'Basic for Casio FX 2' starts with letter 'B'
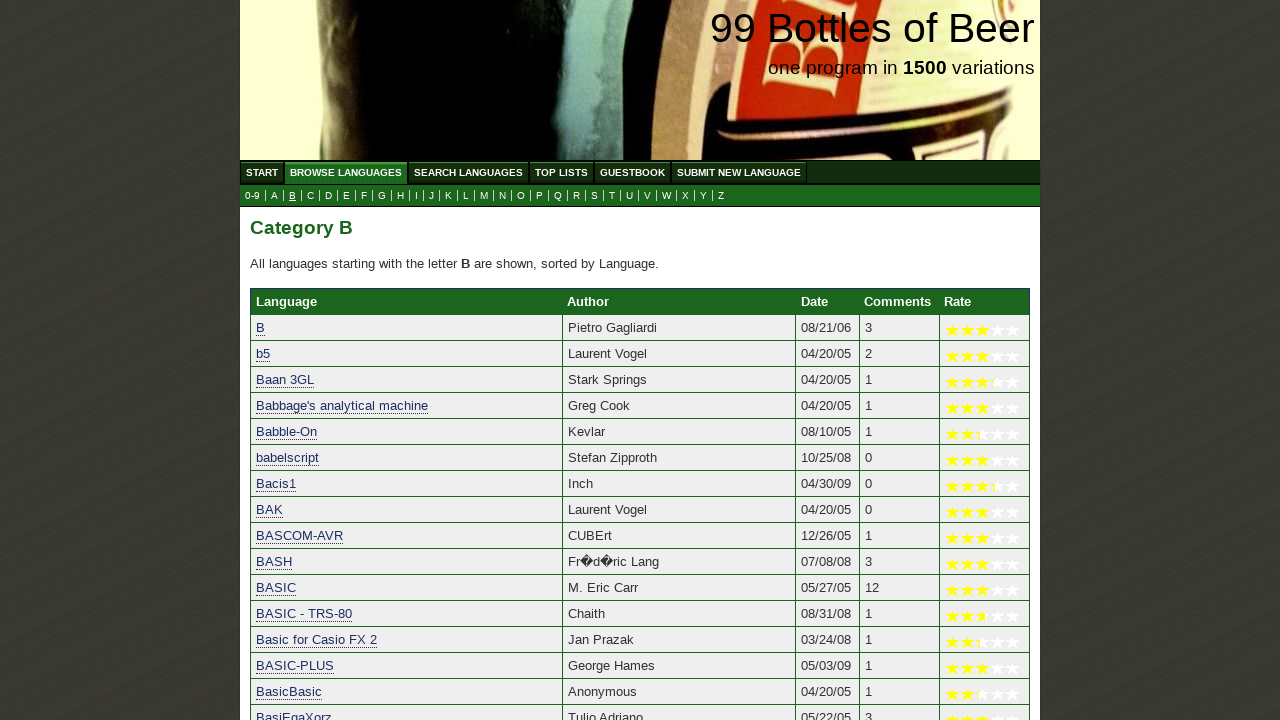

Verified that 'BASIC-PLUS' starts with letter 'B'
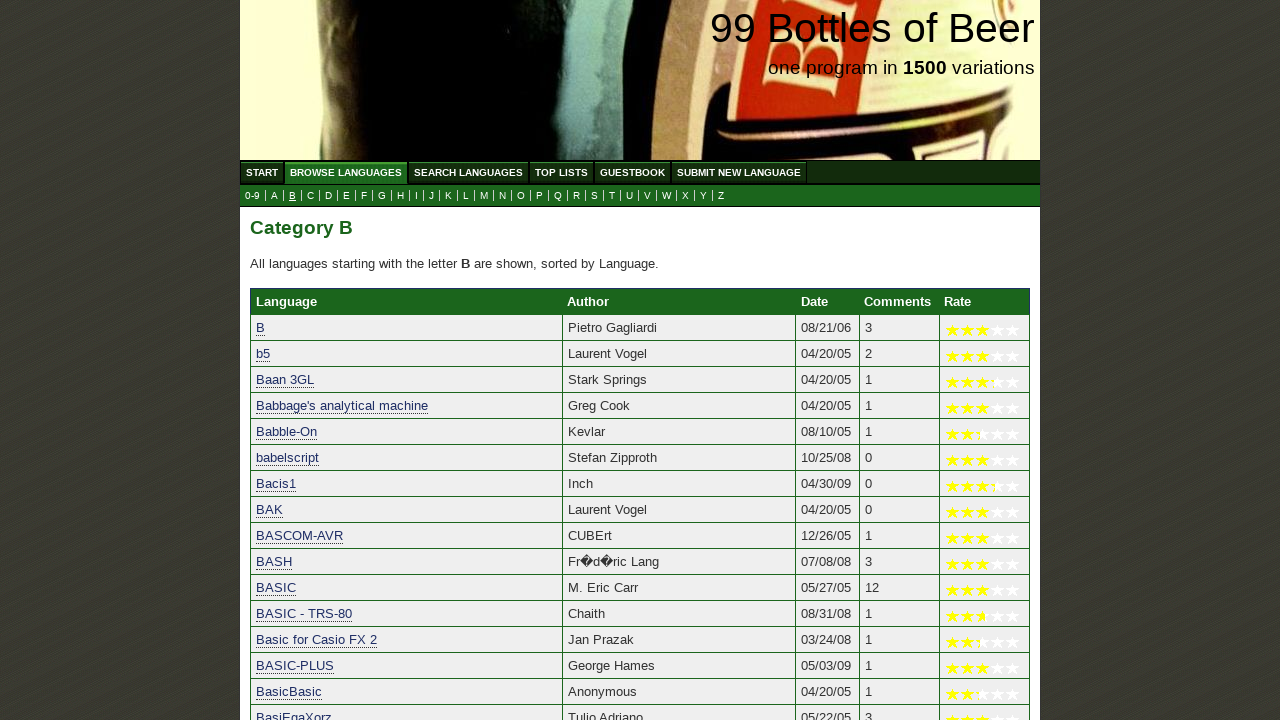

Verified that 'BasicBasic' starts with letter 'B'
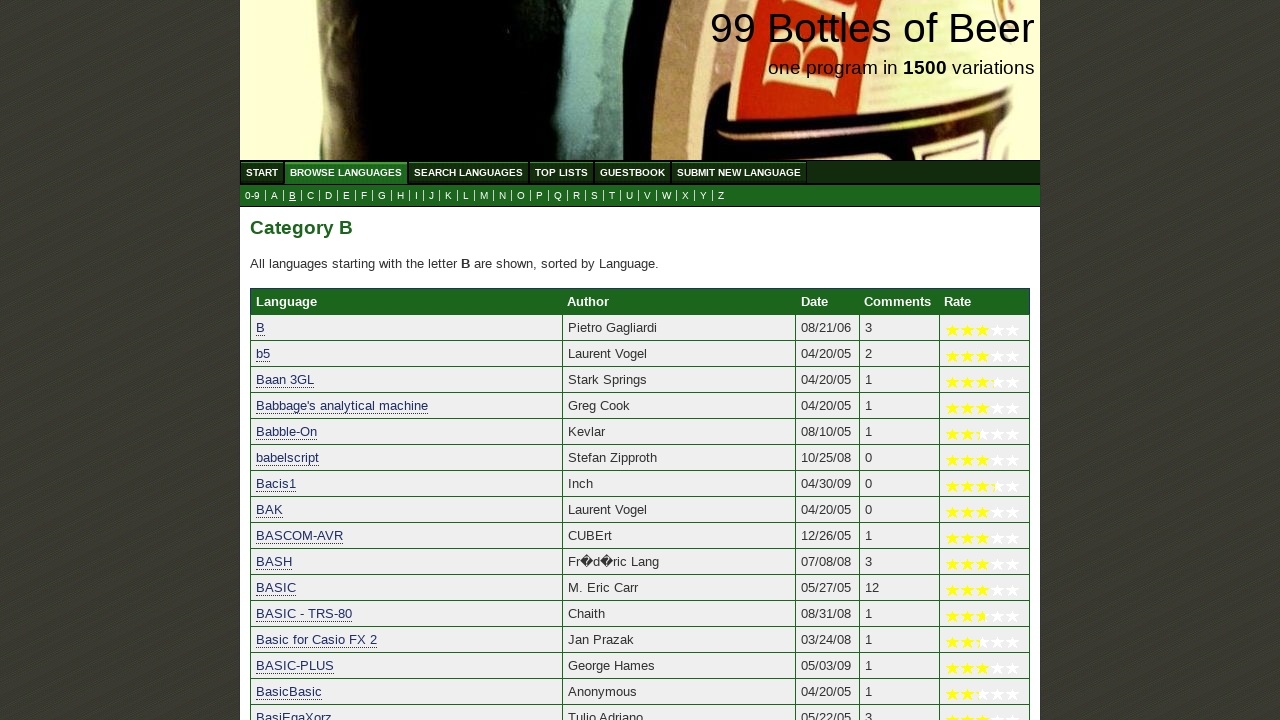

Verified that 'BasiEgaXorz' starts with letter 'B'
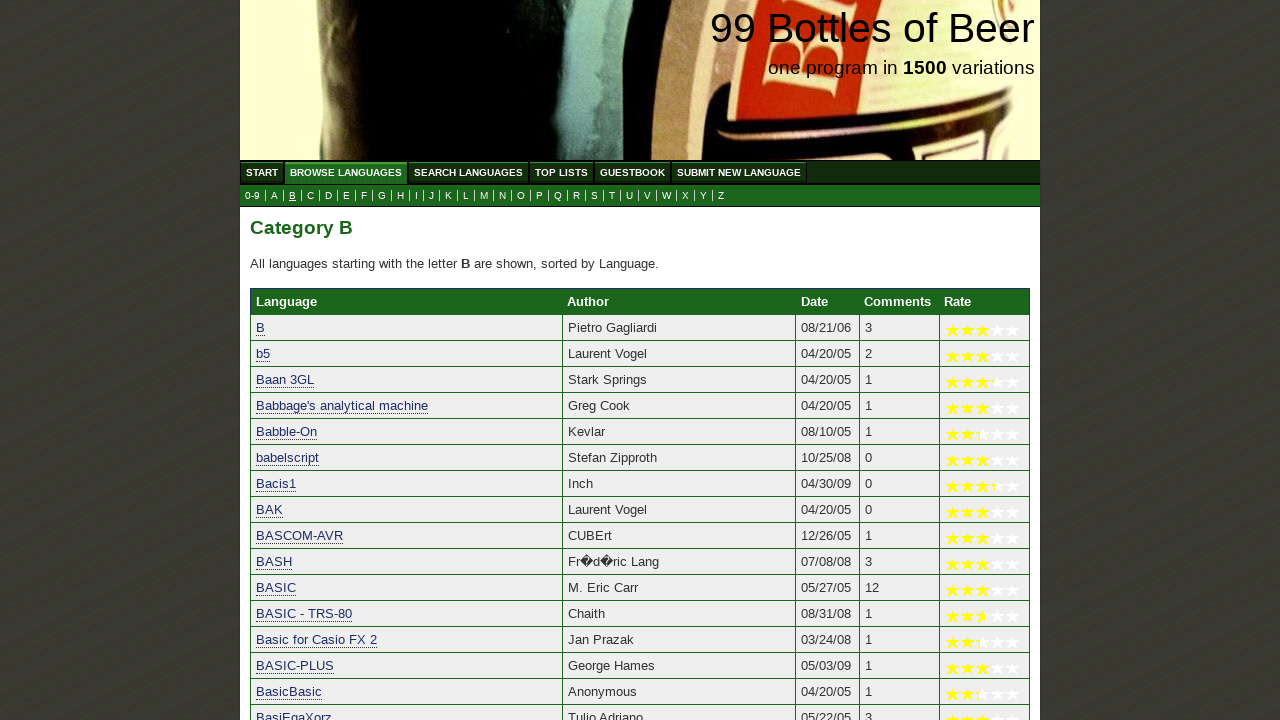

Verified that 'BBC BASIC' starts with letter 'B'
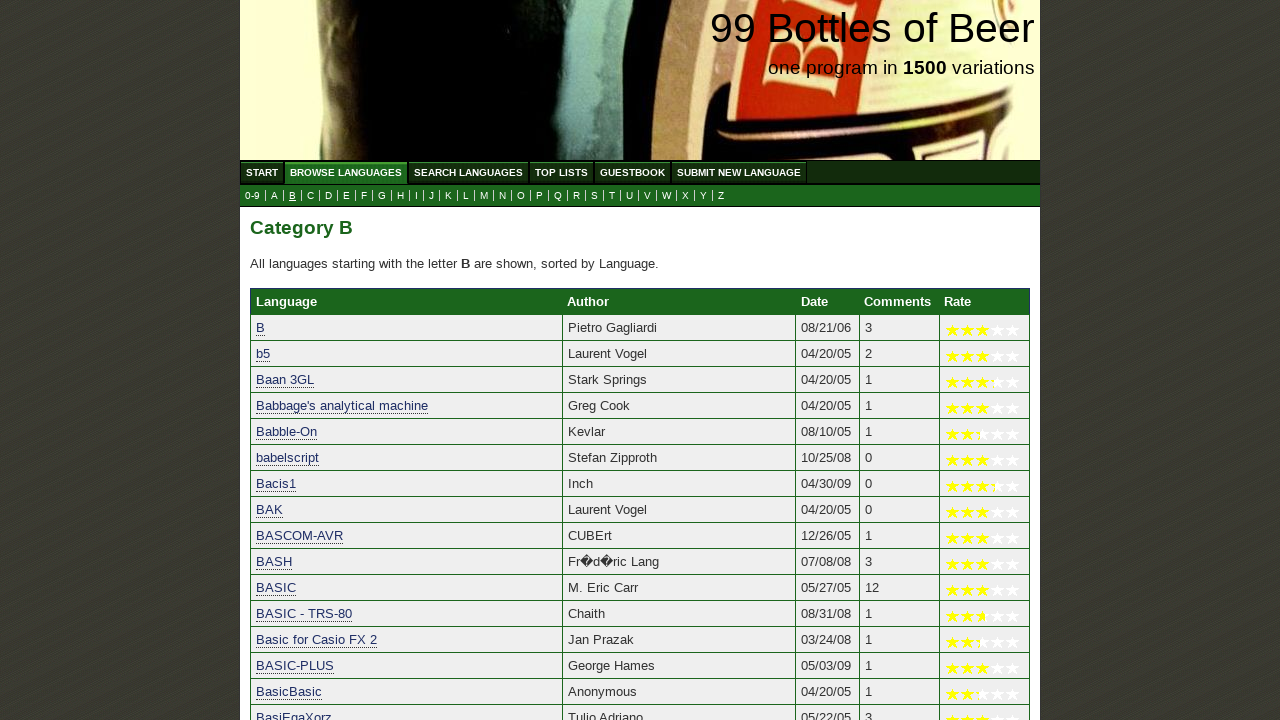

Verified that 'BBx' starts with letter 'B'
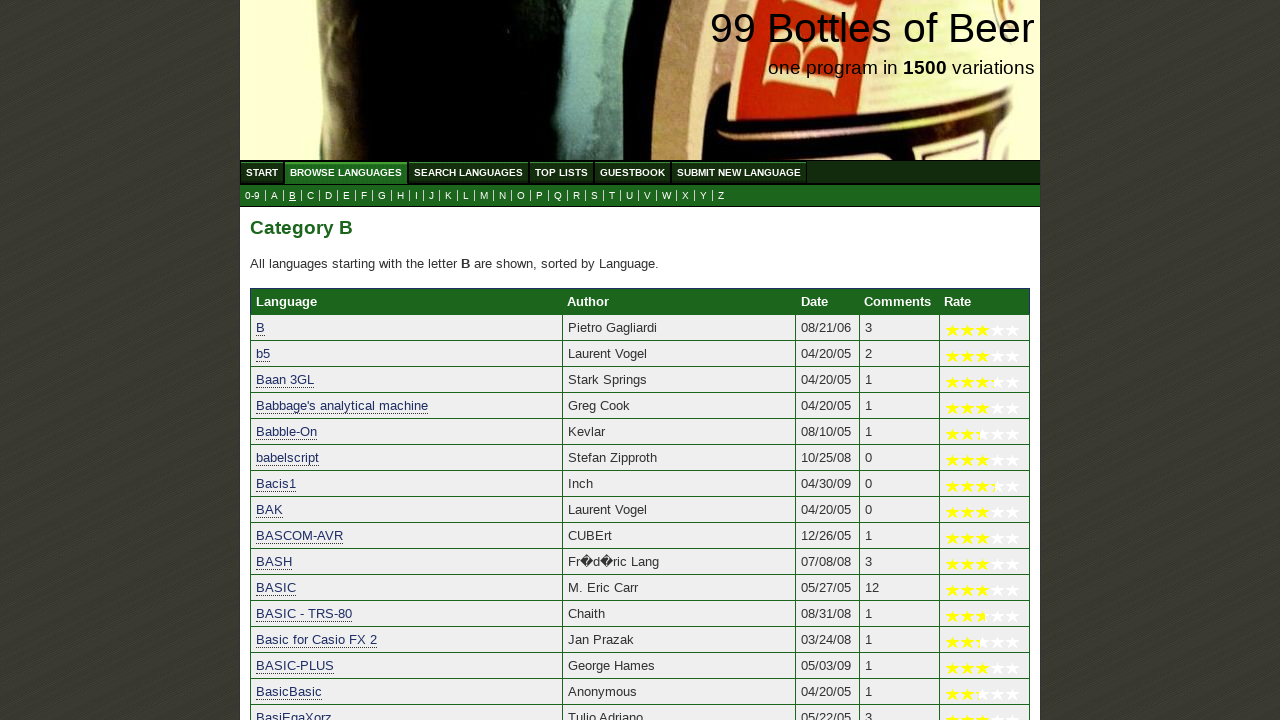

Verified that 'bc' starts with letter 'B'
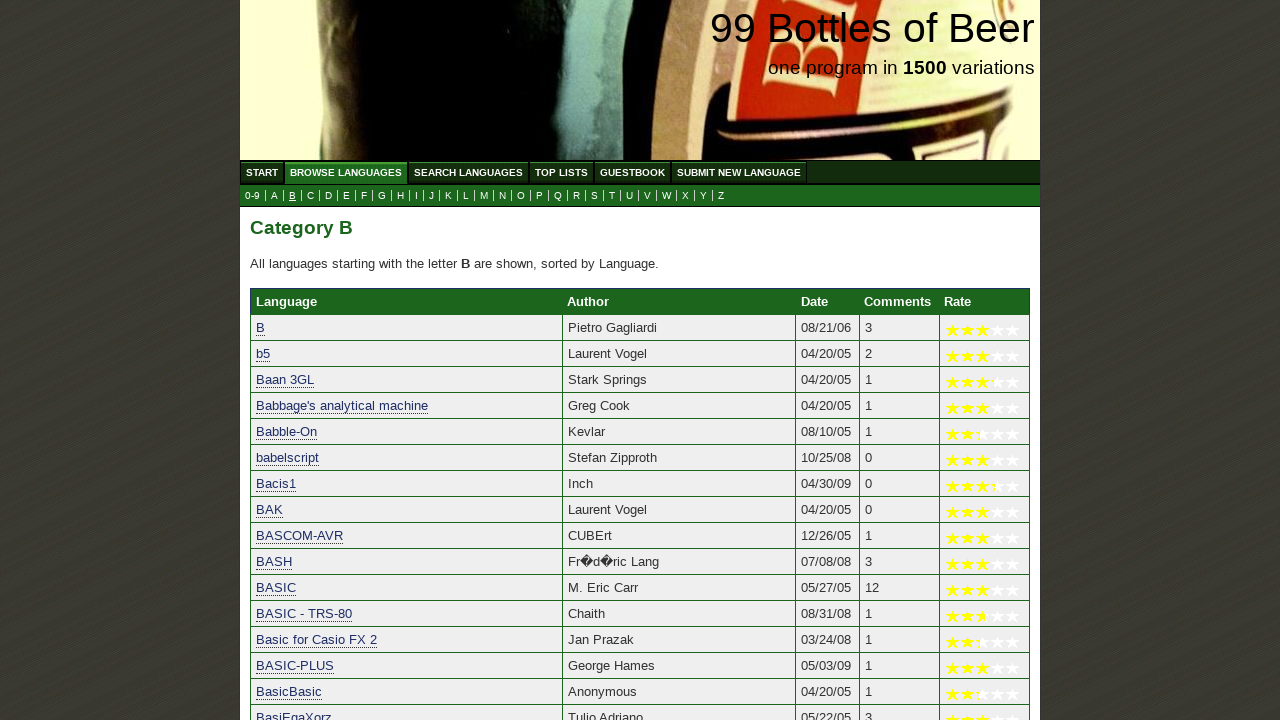

Verified that 'BCPL' starts with letter 'B'
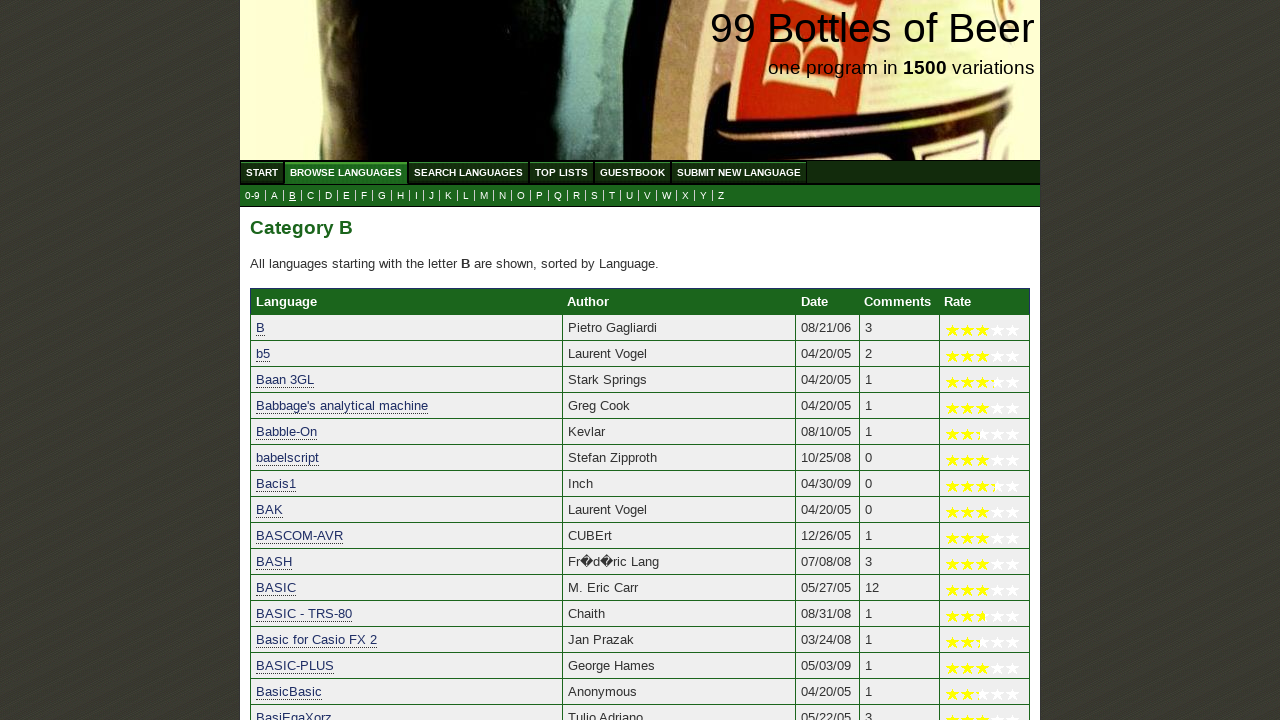

Verified that 'BCX � BASIC to C Transla' starts with letter 'B'
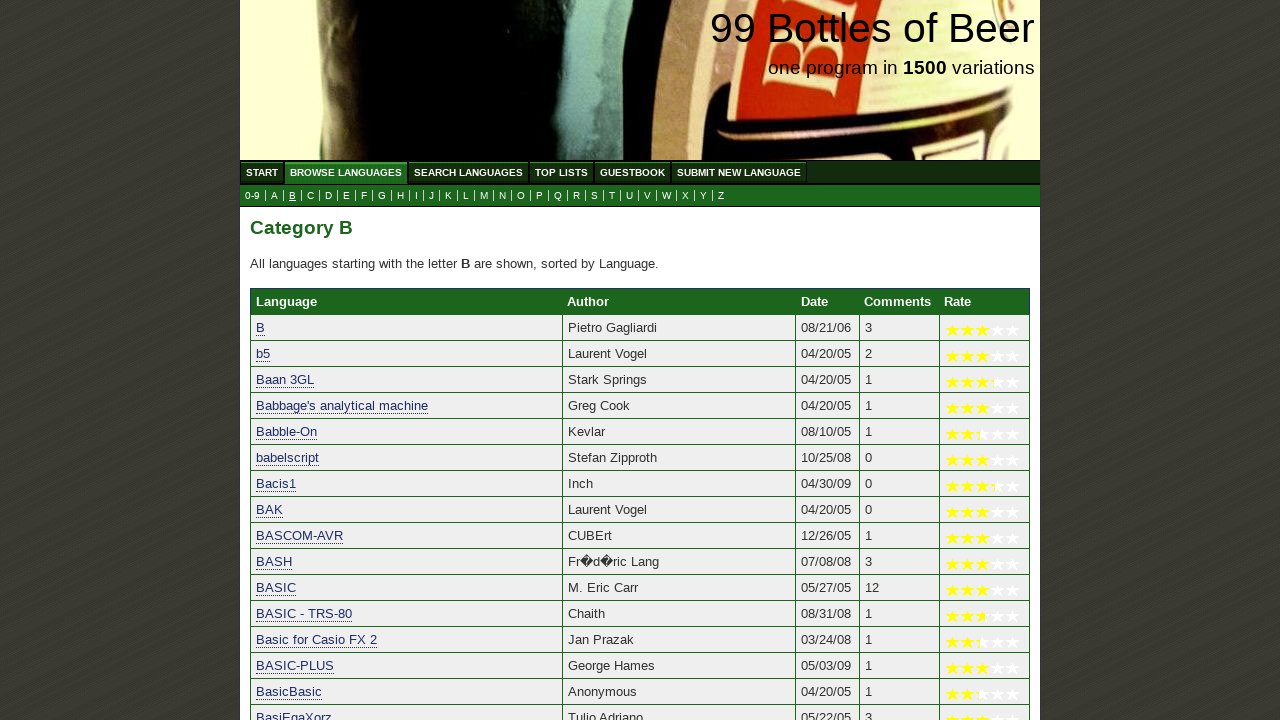

Verified that 'Bean Sheet' starts with letter 'B'
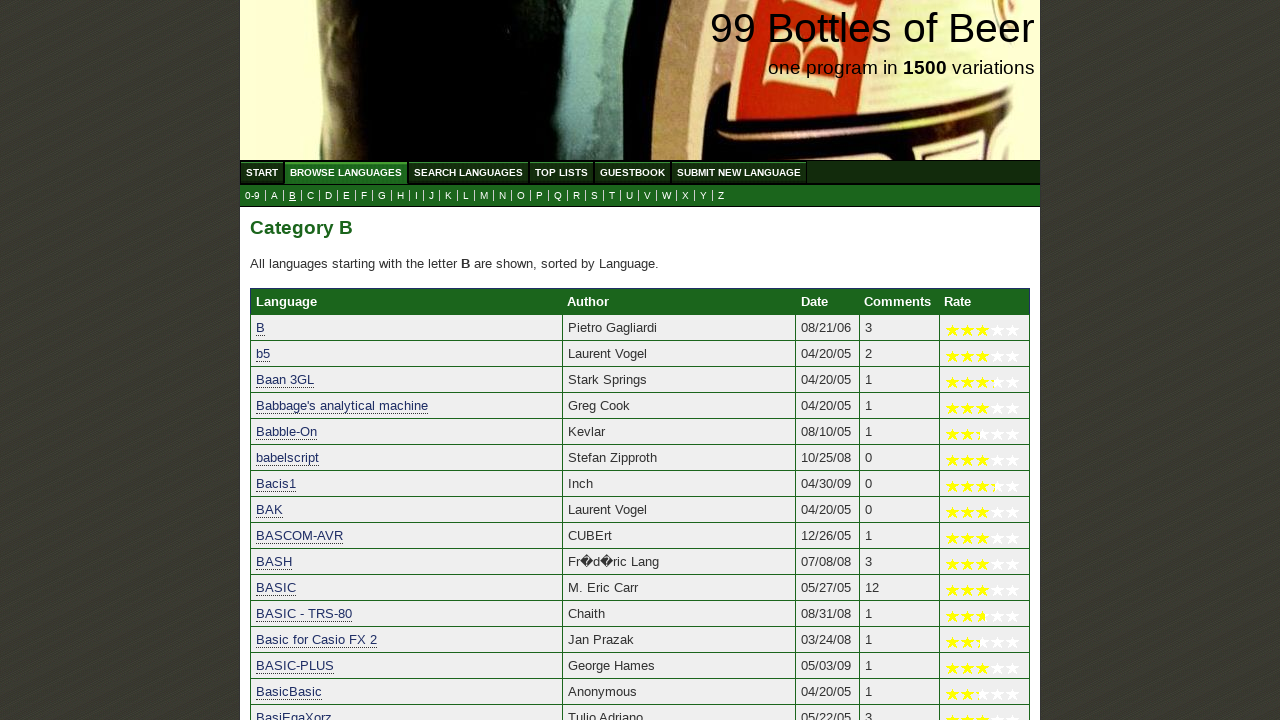

Verified that 'BeanShell' starts with letter 'B'
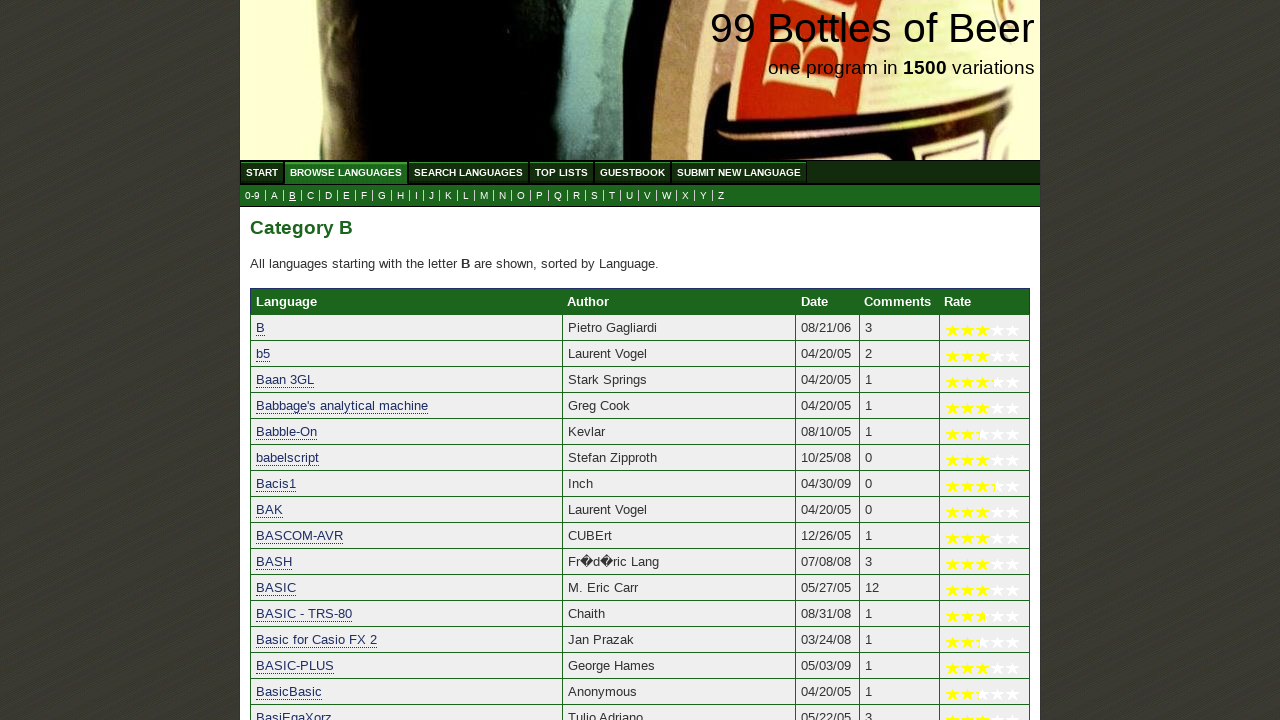

Verified that 'Beatnik' starts with letter 'B'
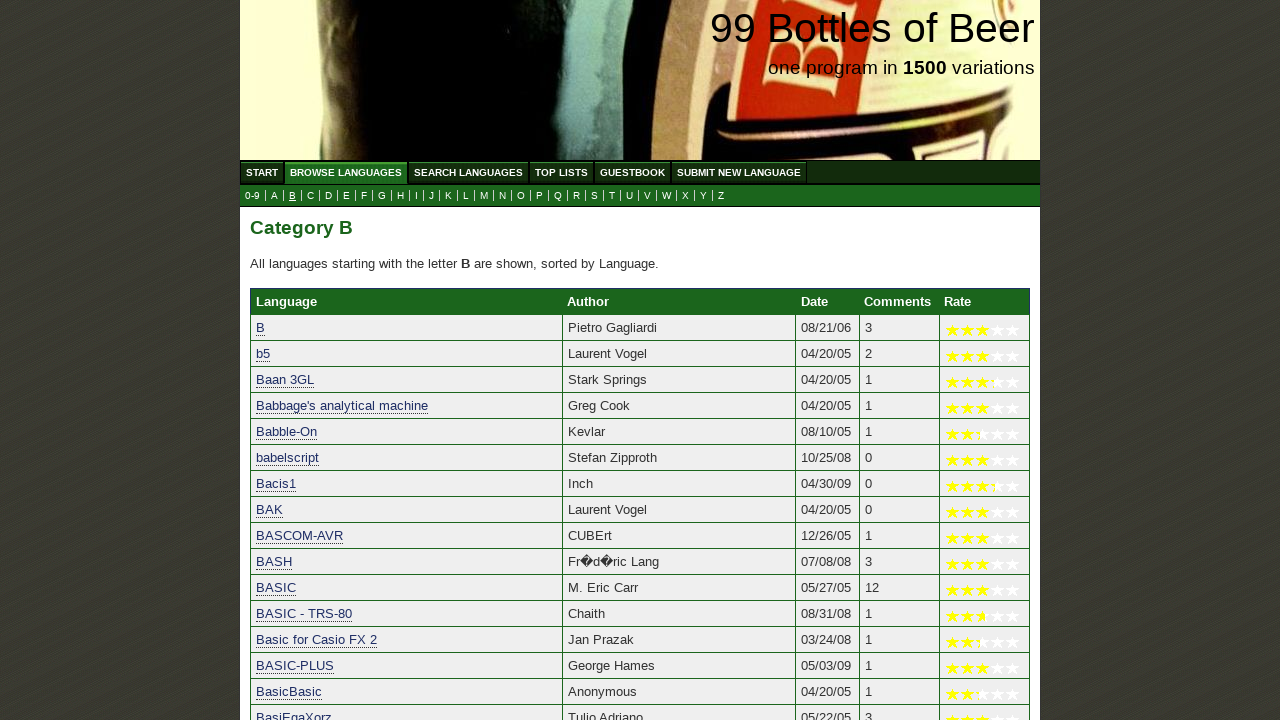

Verified that 'BefDC' starts with letter 'B'
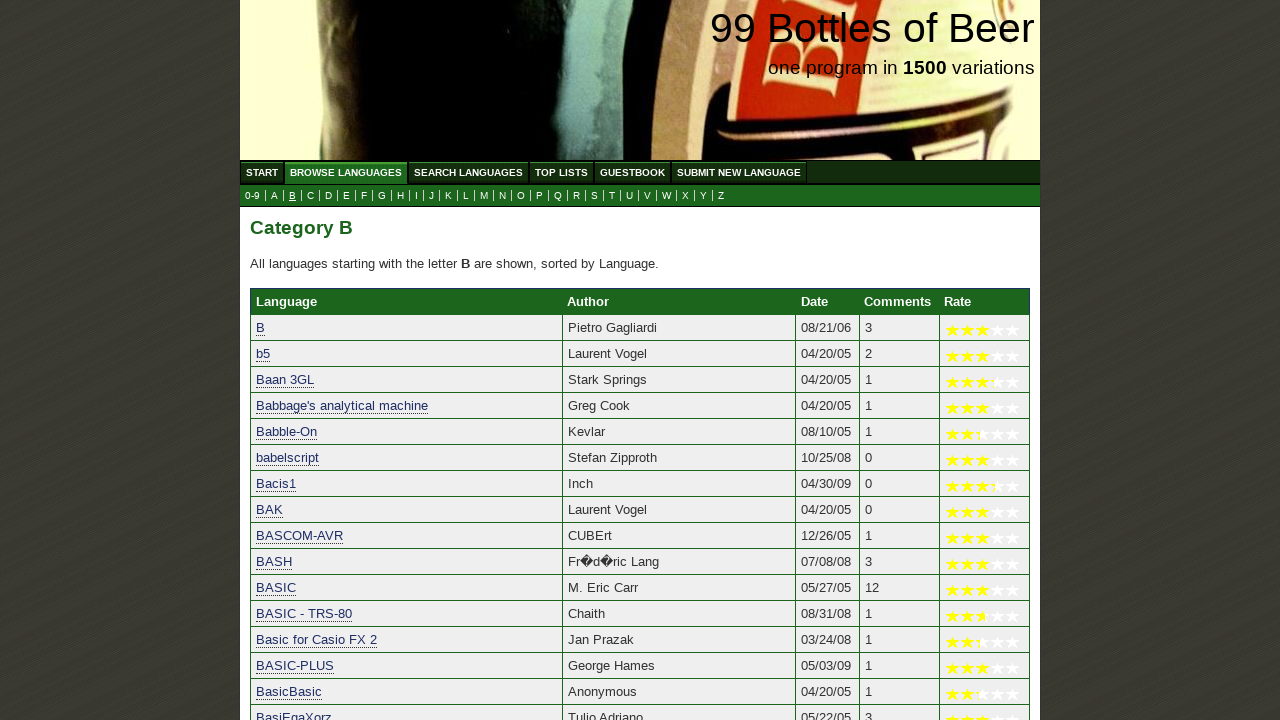

Verified that 'Befunge' starts with letter 'B'
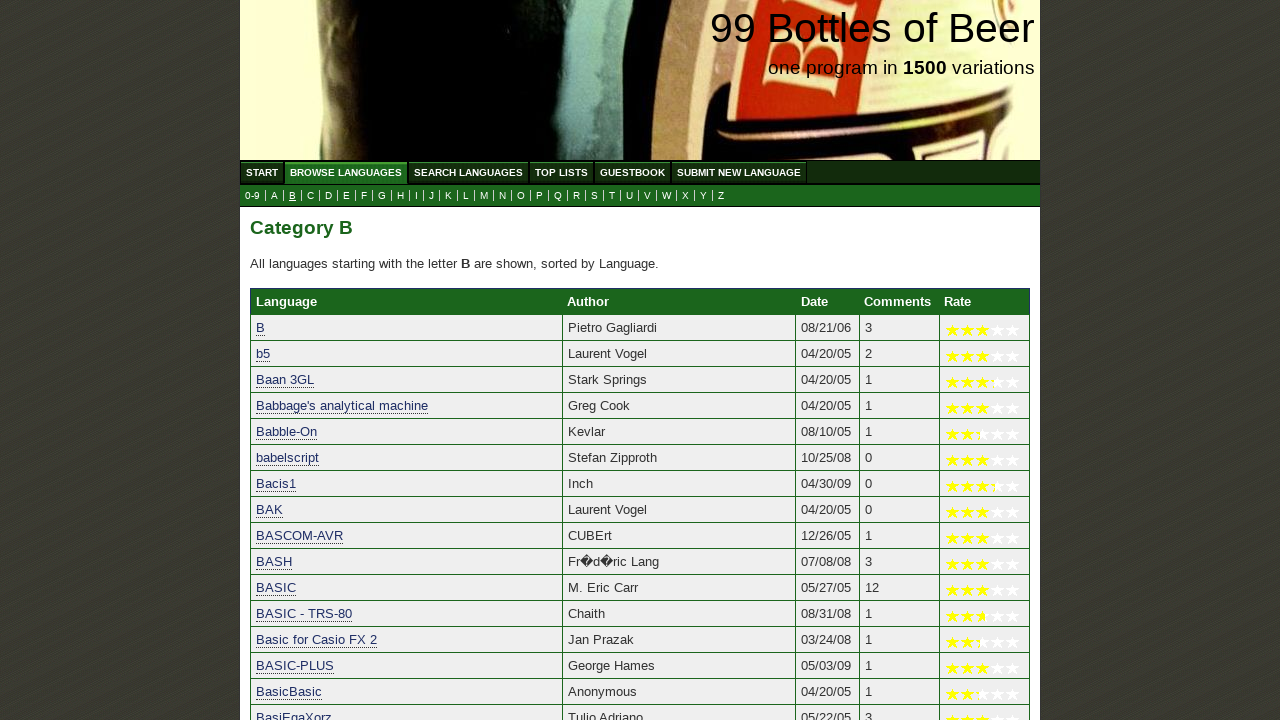

Verified that 'BETA' starts with letter 'B'
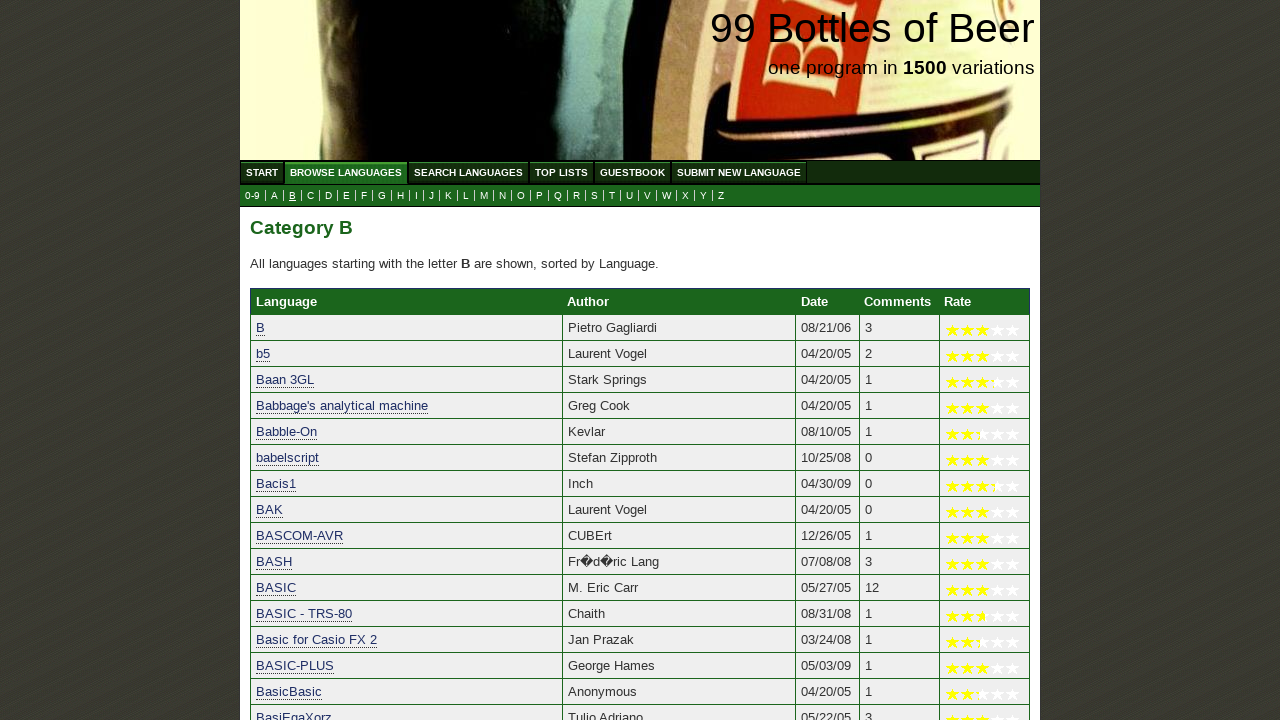

Verified that 'Betterave' starts with letter 'B'
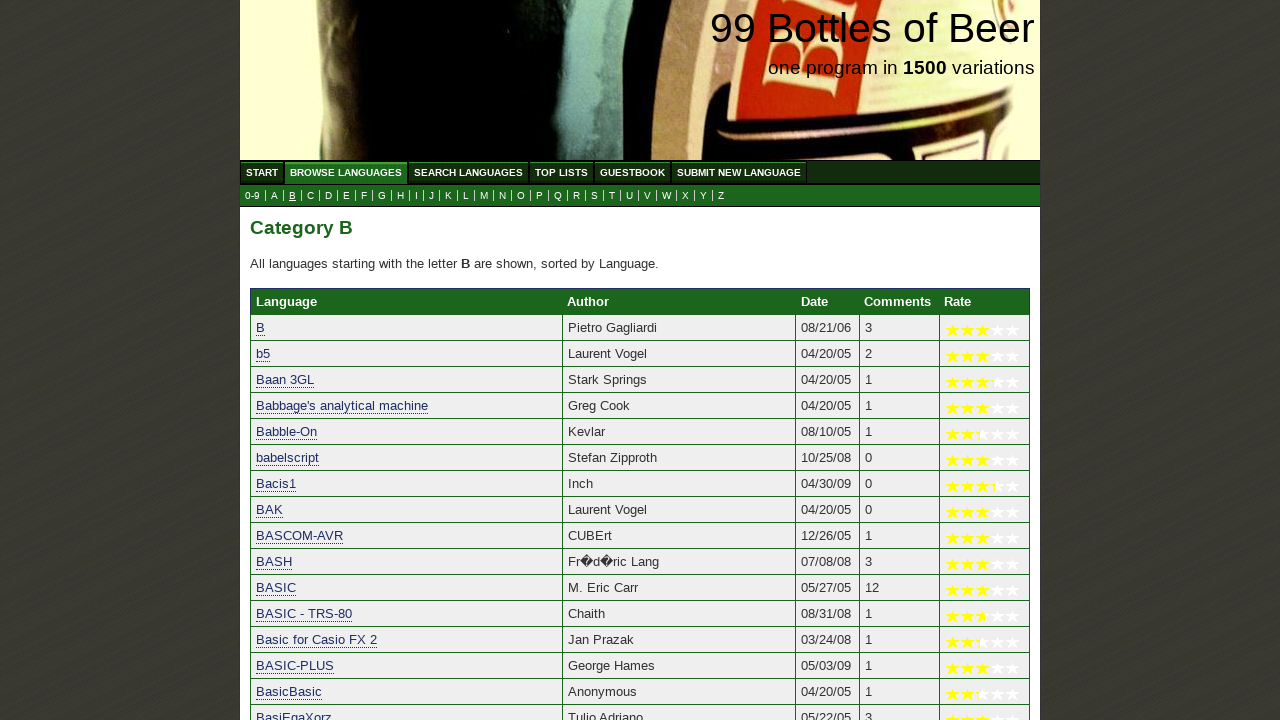

Verified that 'Biferno' starts with letter 'B'
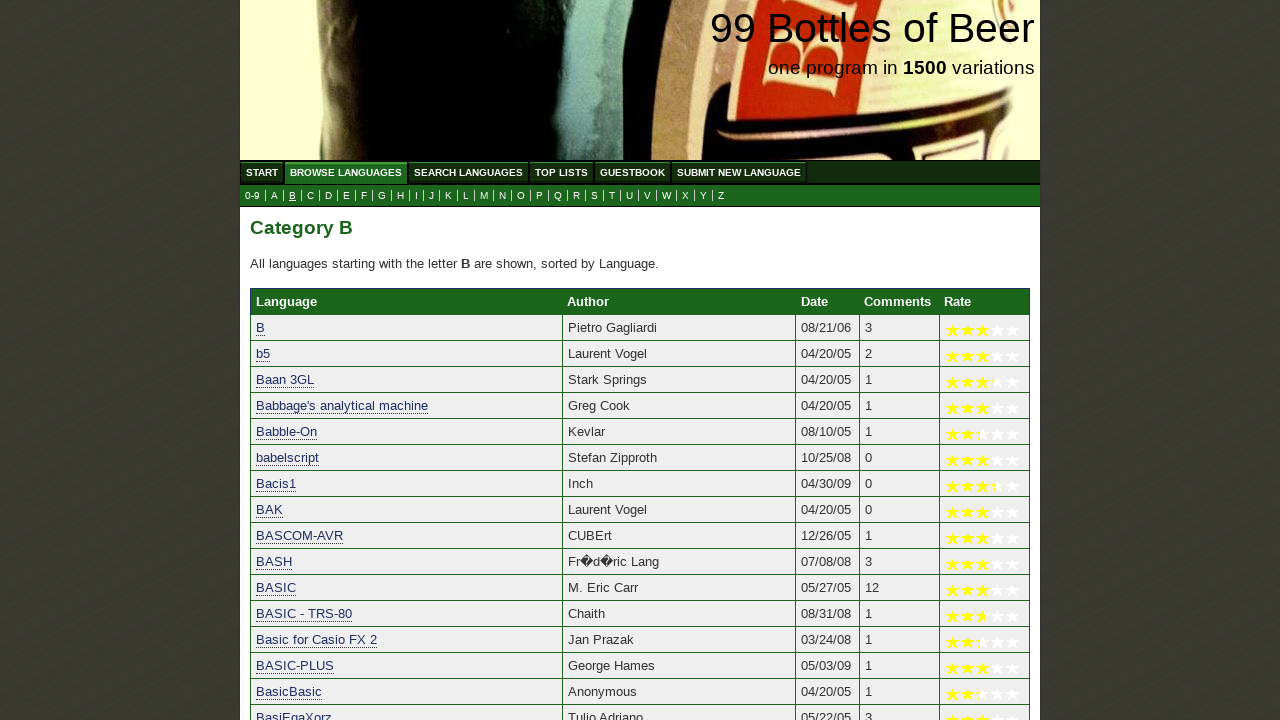

Verified that 'Bind' starts with letter 'B'
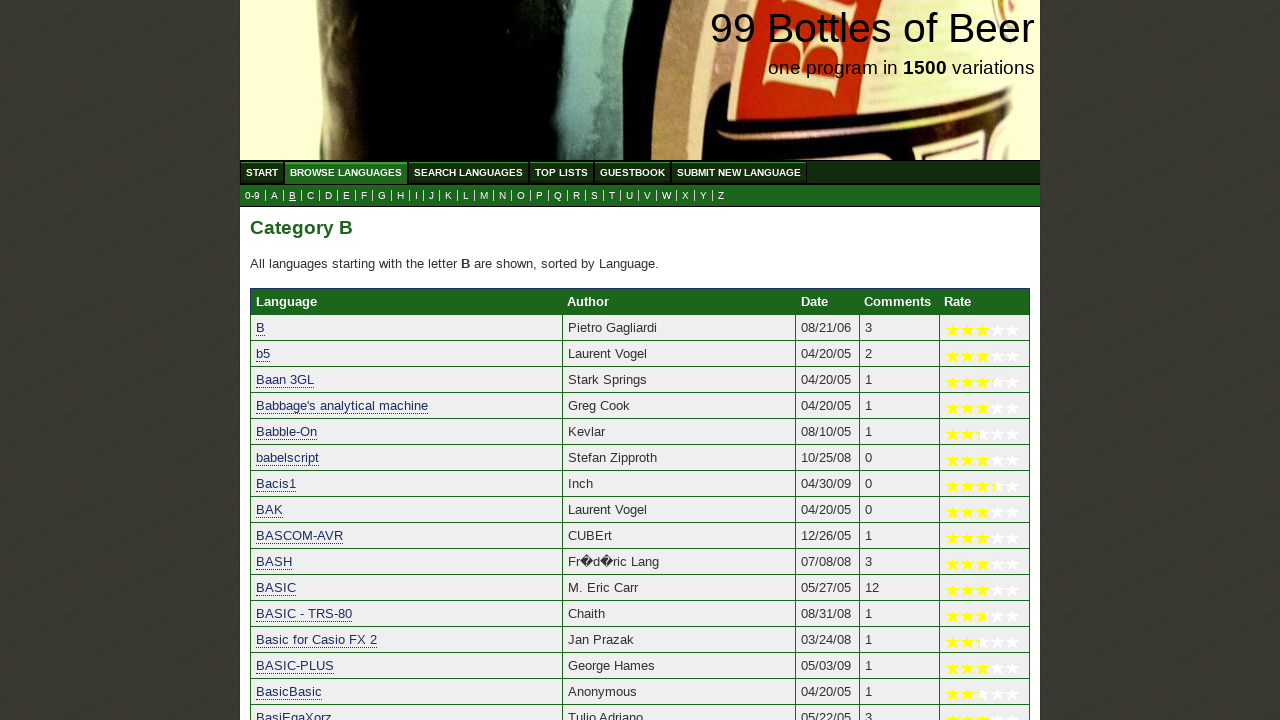

Verified that 'BIO' starts with letter 'B'
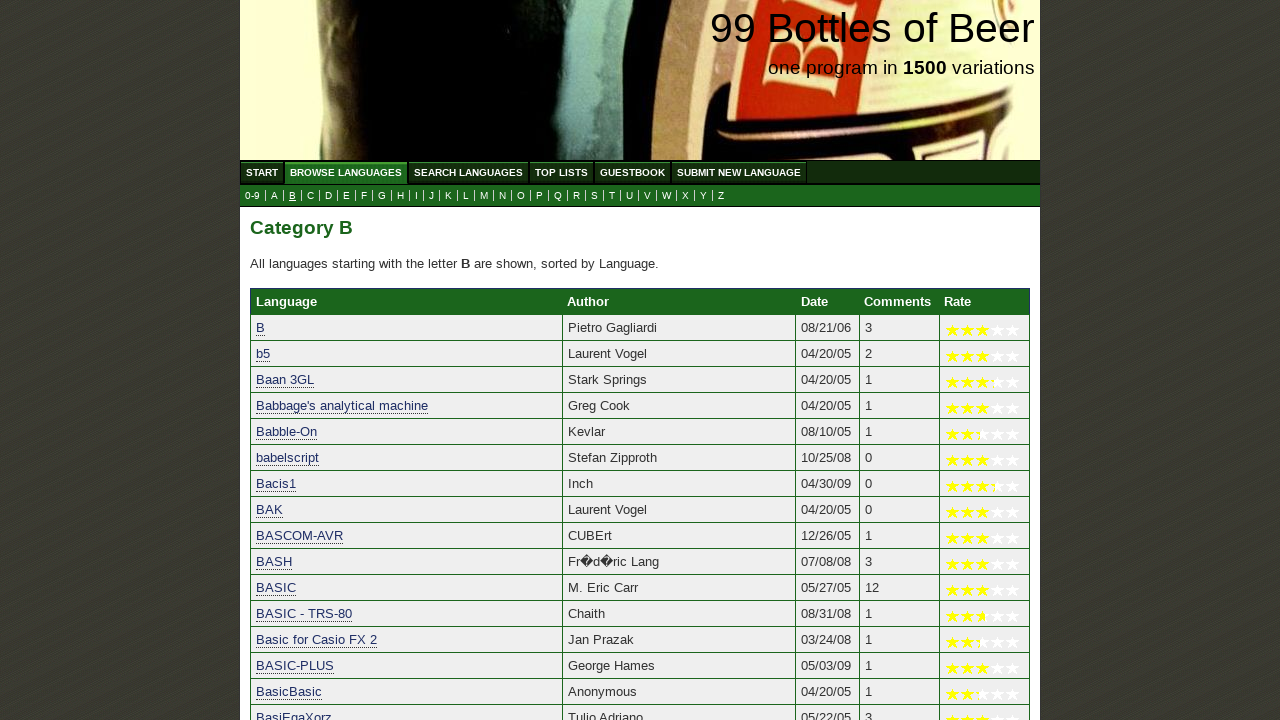

Verified that 'Blank' starts with letter 'B'
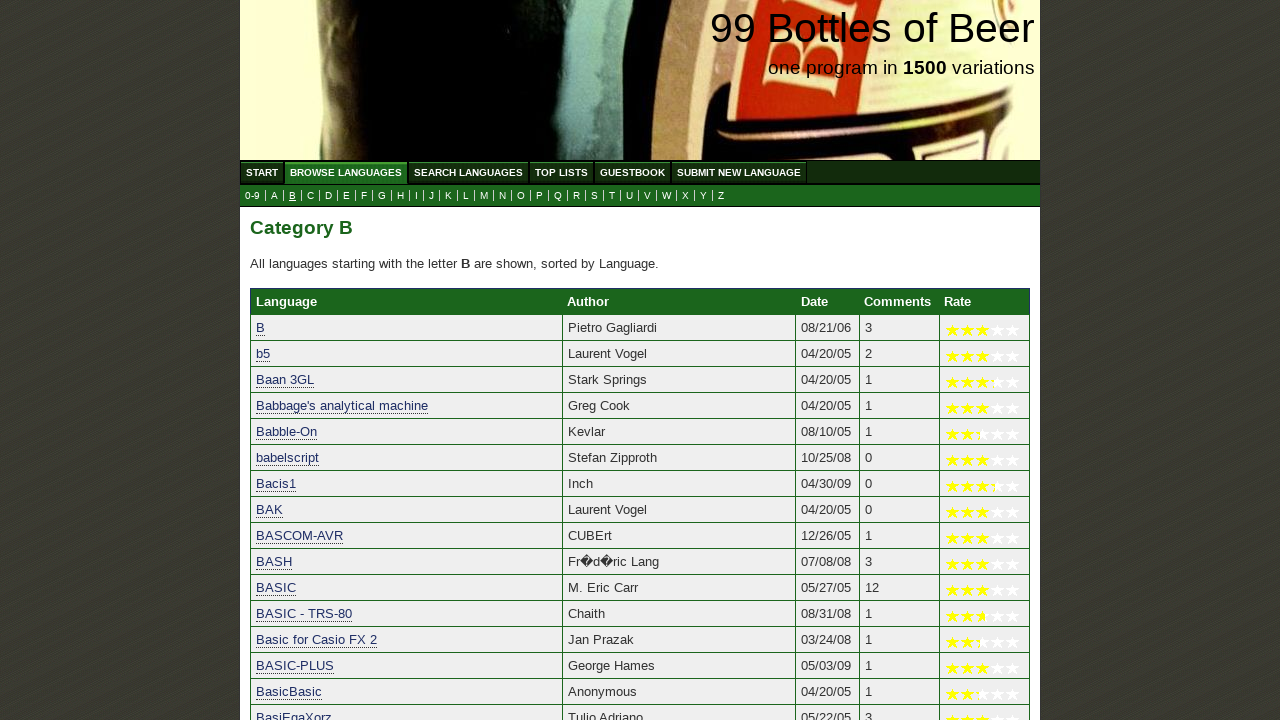

Verified that 'Blaster Master Pascal' starts with letter 'B'
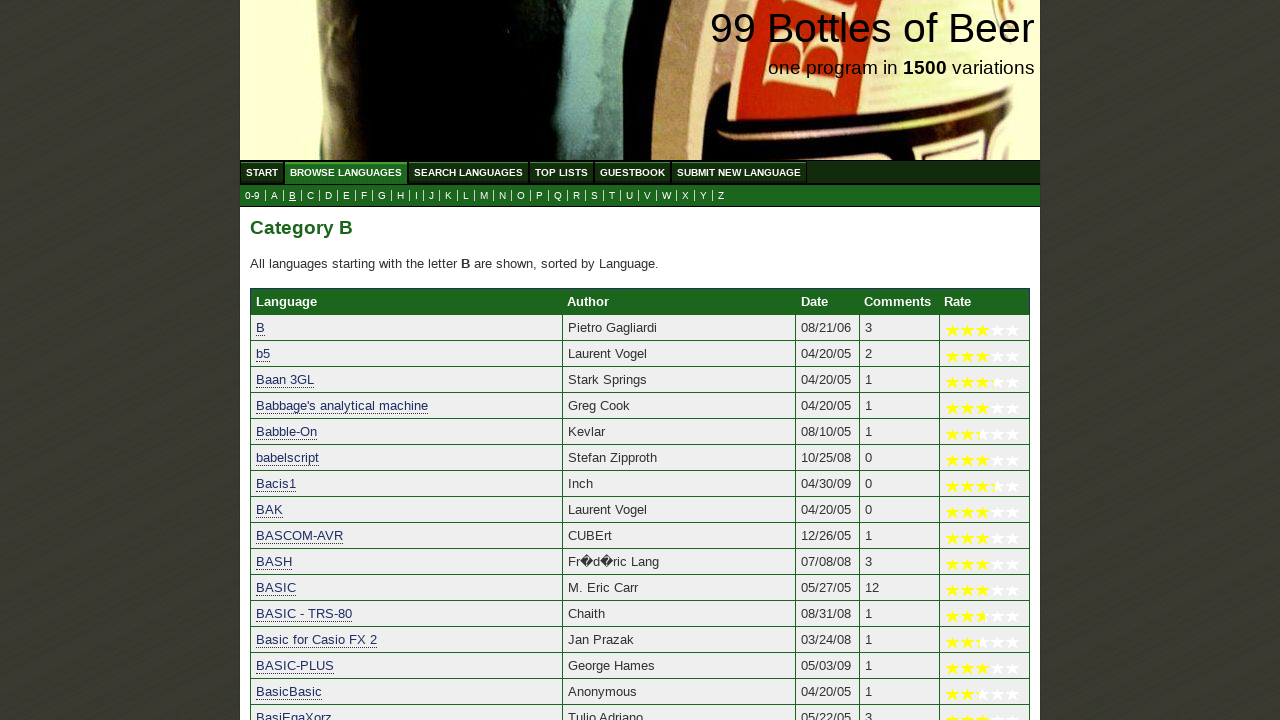

Verified that 'Blaze Advisor (SRL)' starts with letter 'B'
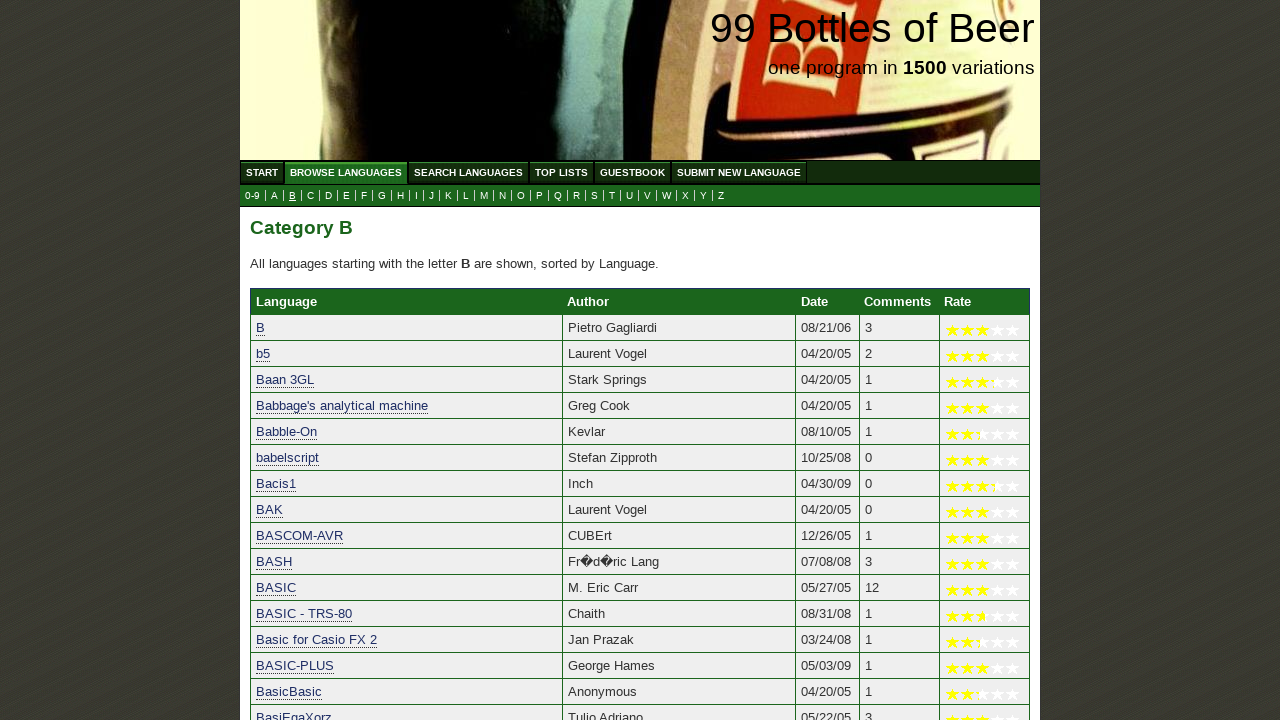

Verified that 'BLISS' starts with letter 'B'
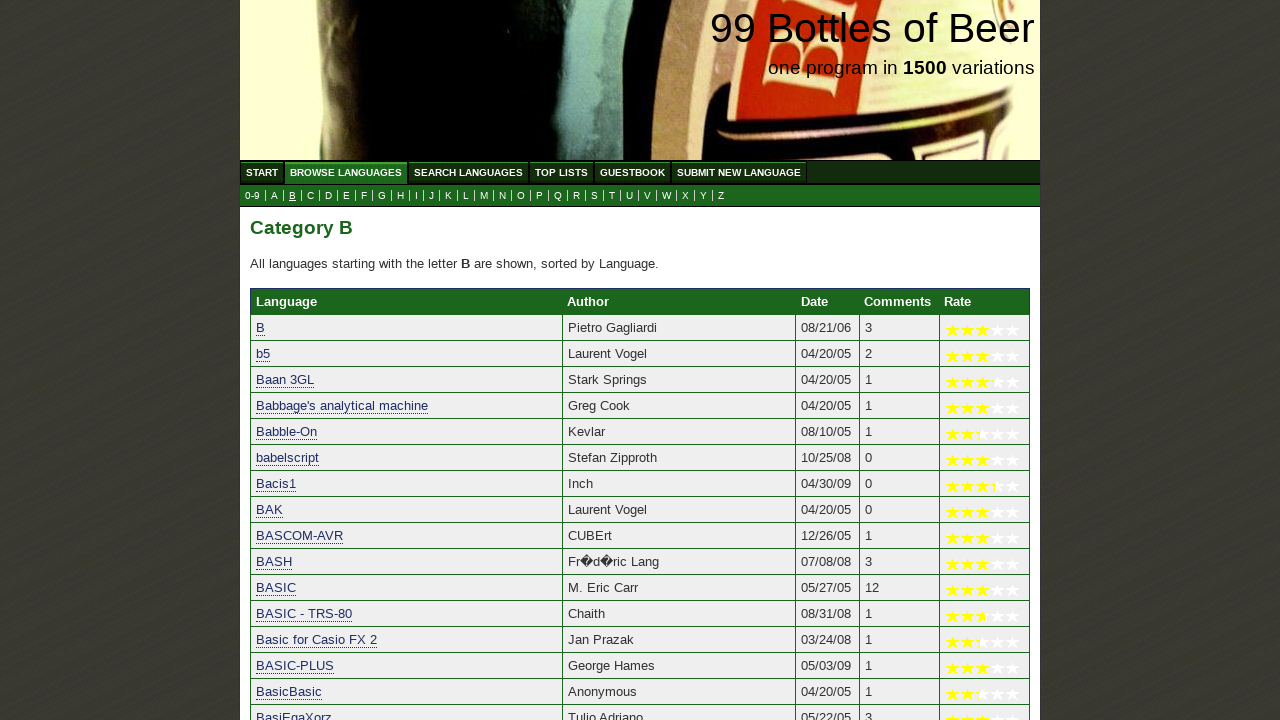

Verified that 'BlitzBasic' starts with letter 'B'
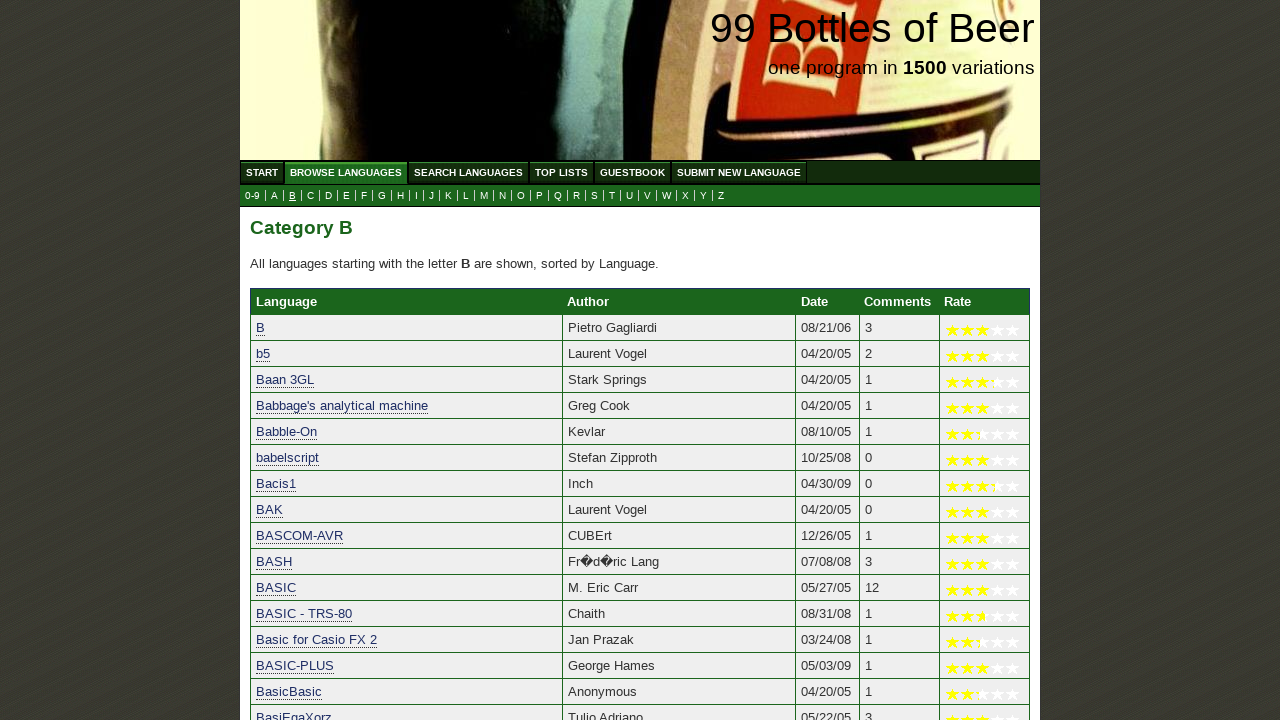

Verified that 'BlitzMax' starts with letter 'B'
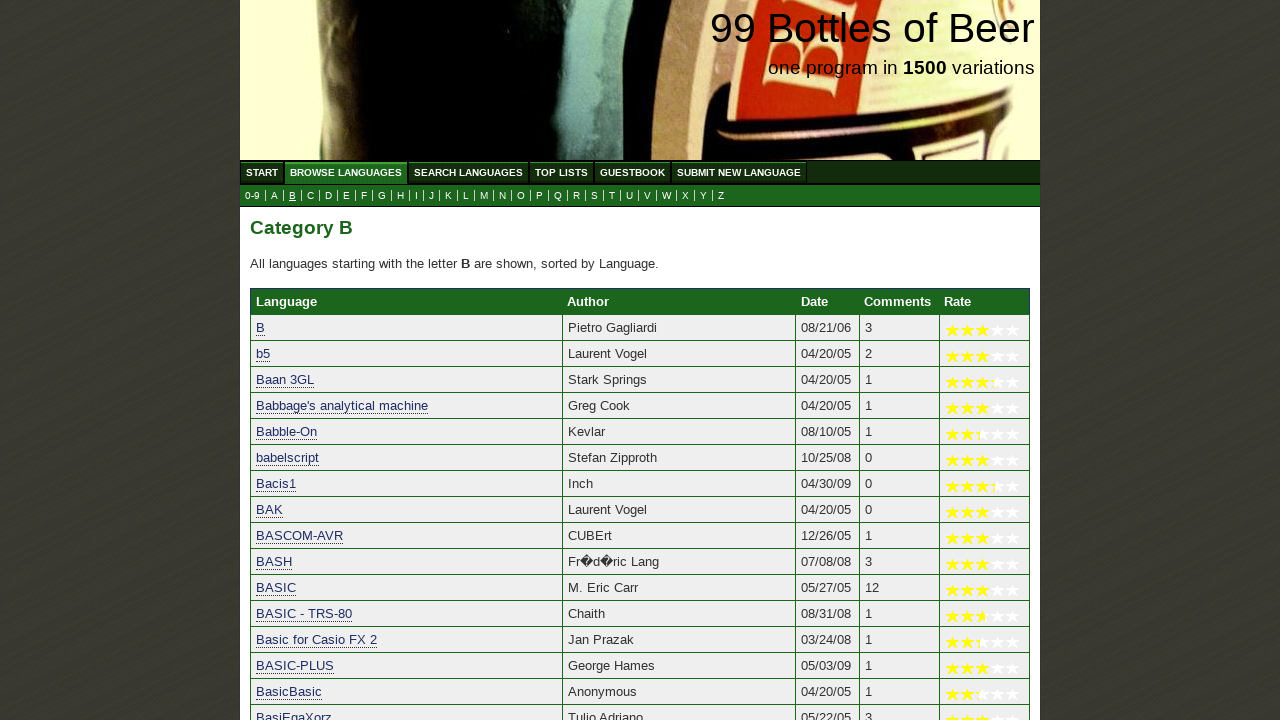

Verified that 'BlooP' starts with letter 'B'
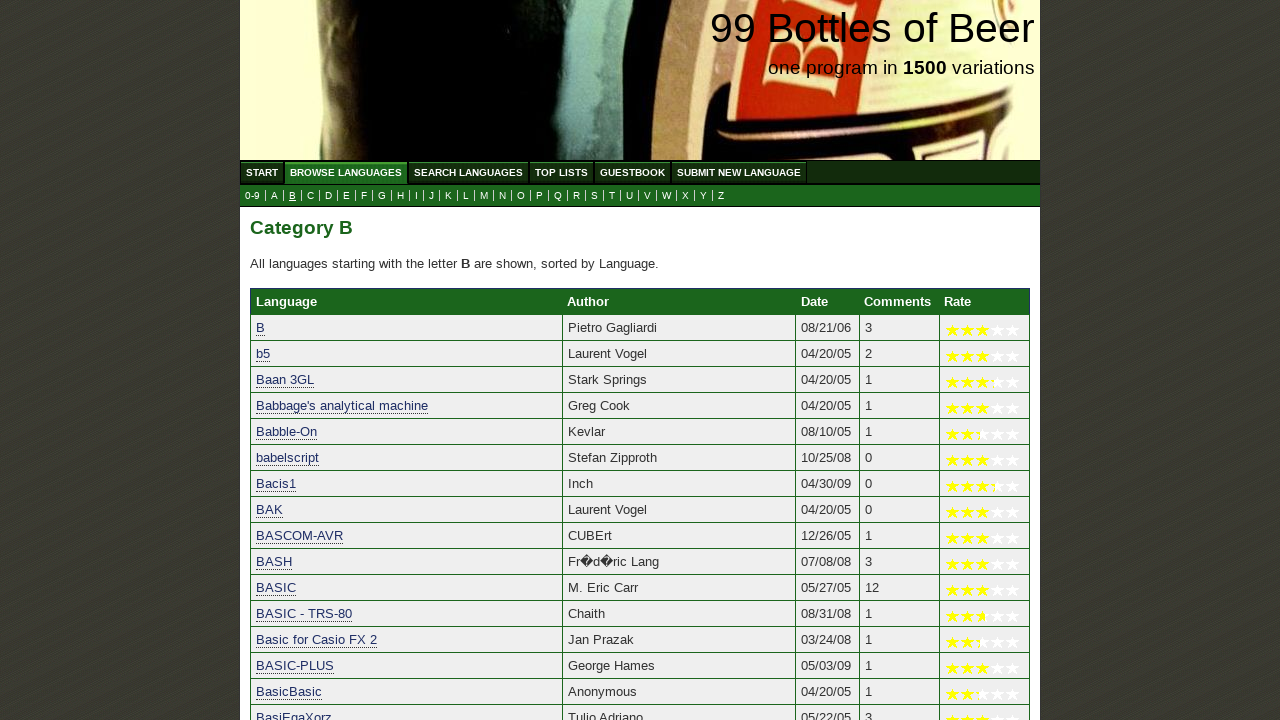

Verified that 'Blue' starts with letter 'B'
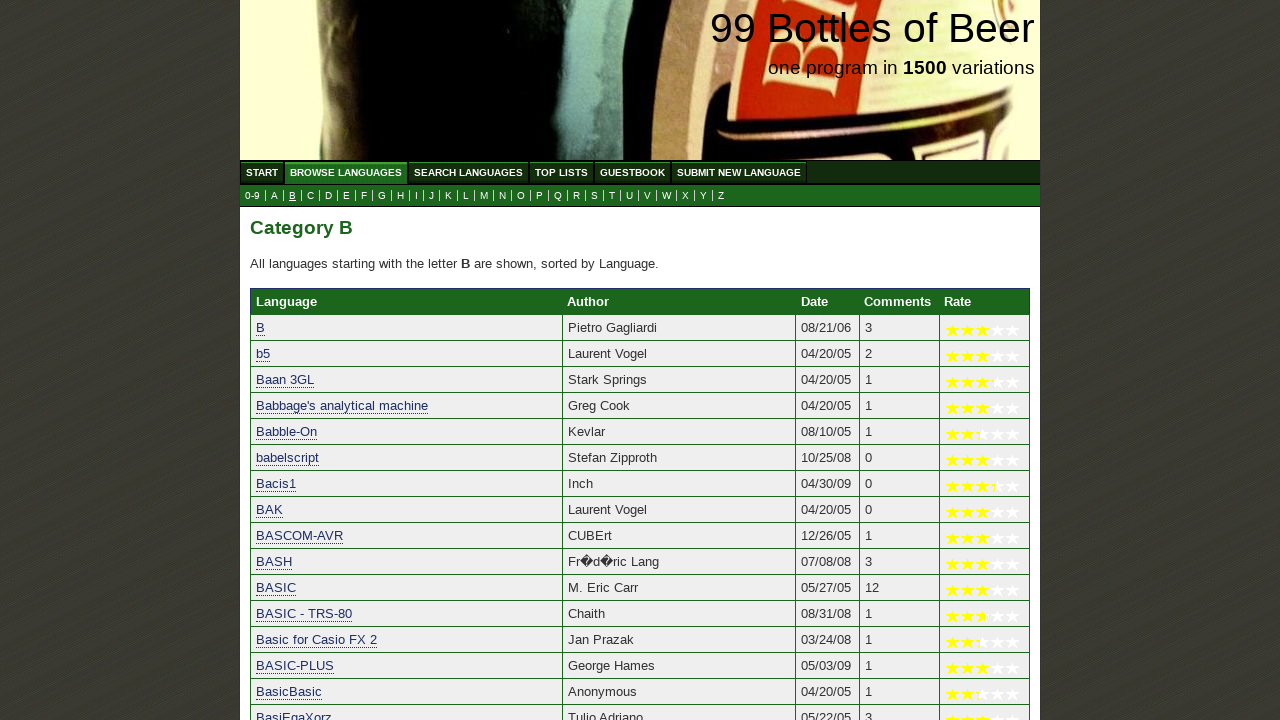

Verified that 'Bobo' starts with letter 'B'
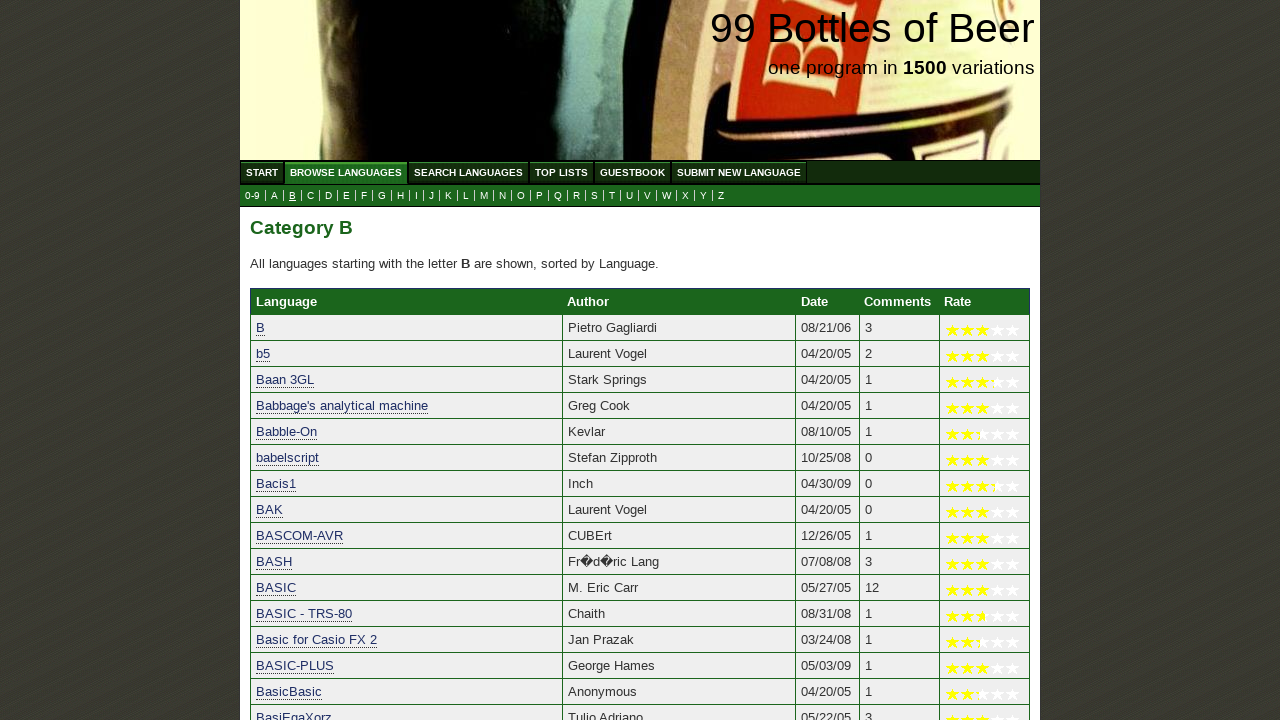

Verified that 'BogusForth' starts with letter 'B'
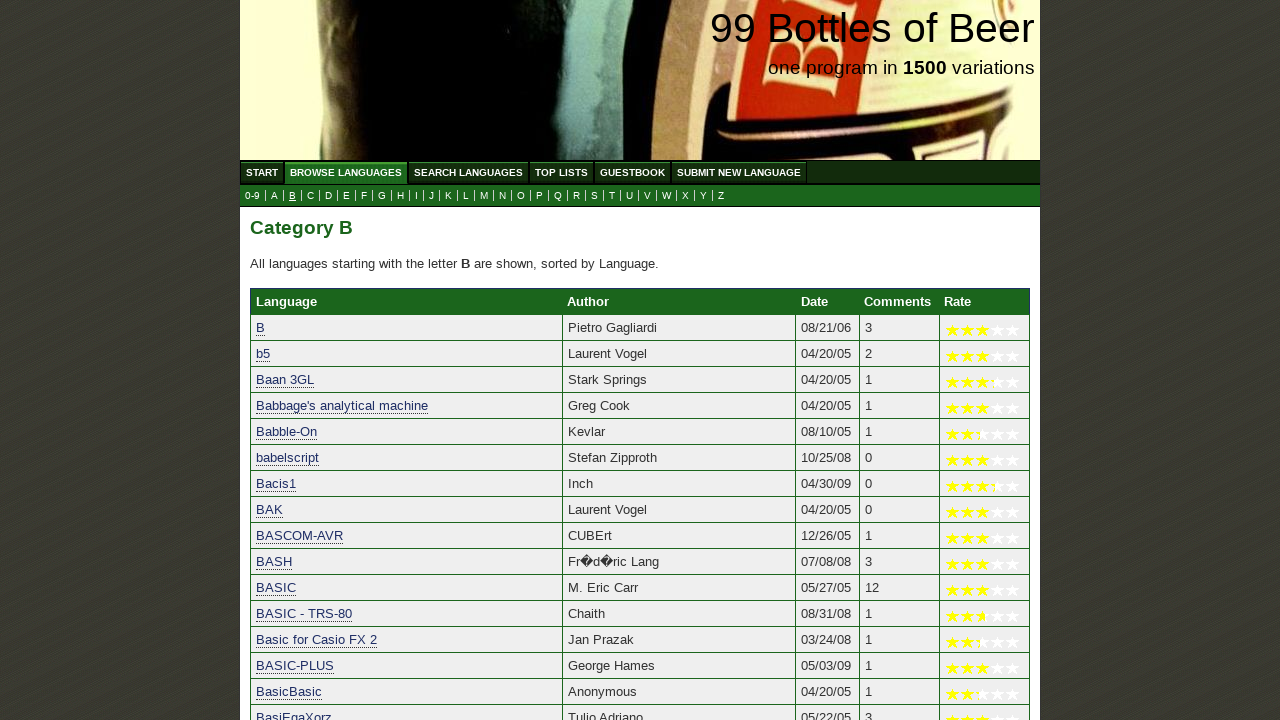

Verified that 'Boo' starts with letter 'B'
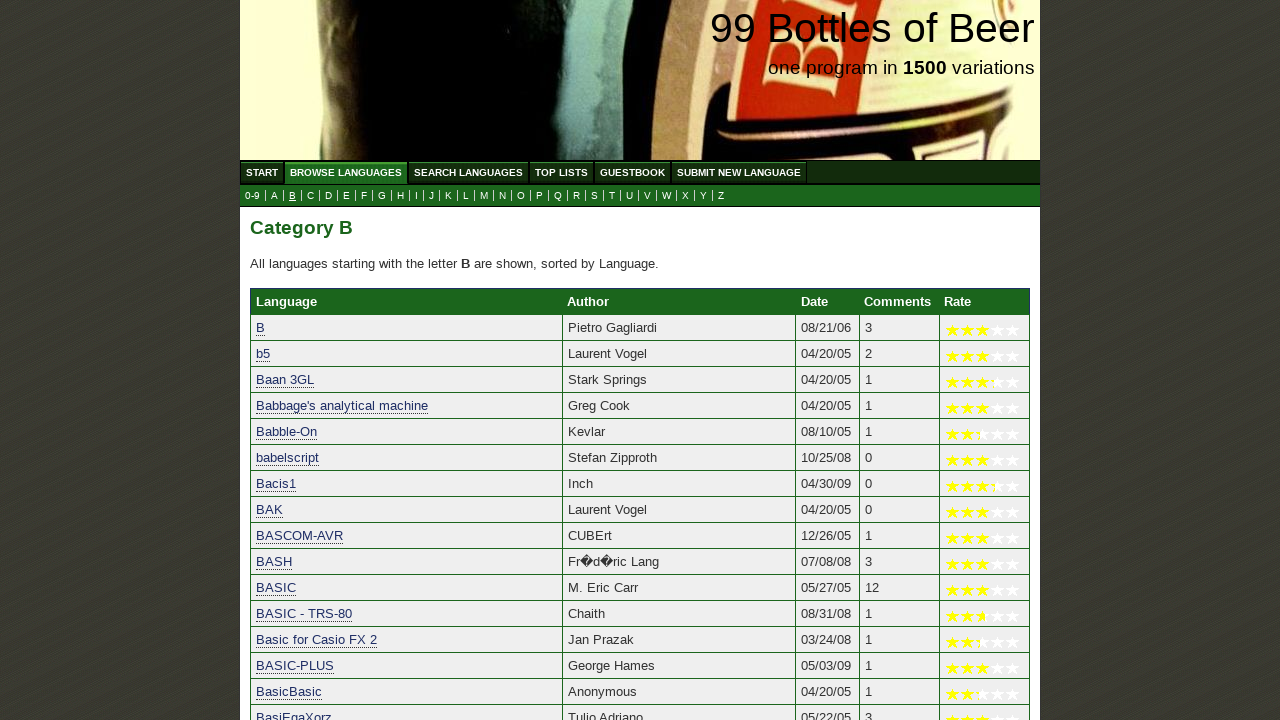

Verified that 'Bourne Shell' starts with letter 'B'
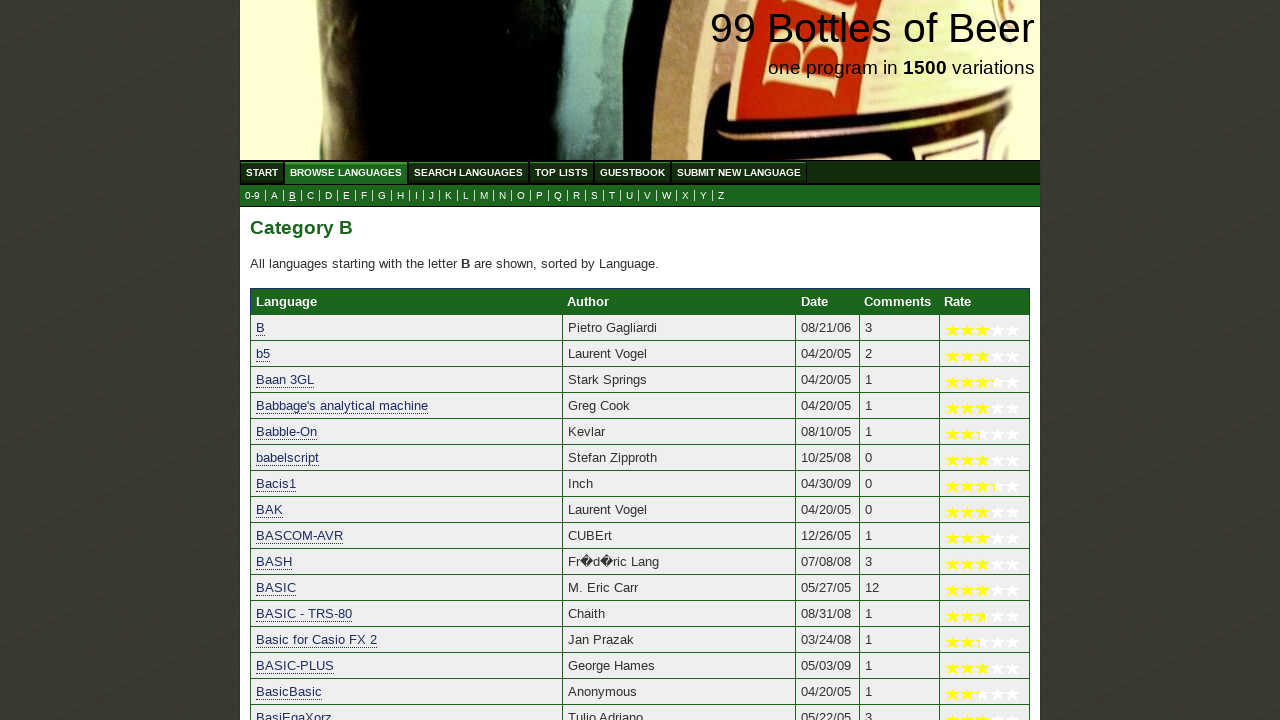

Verified that 'Boxer' starts with letter 'B'
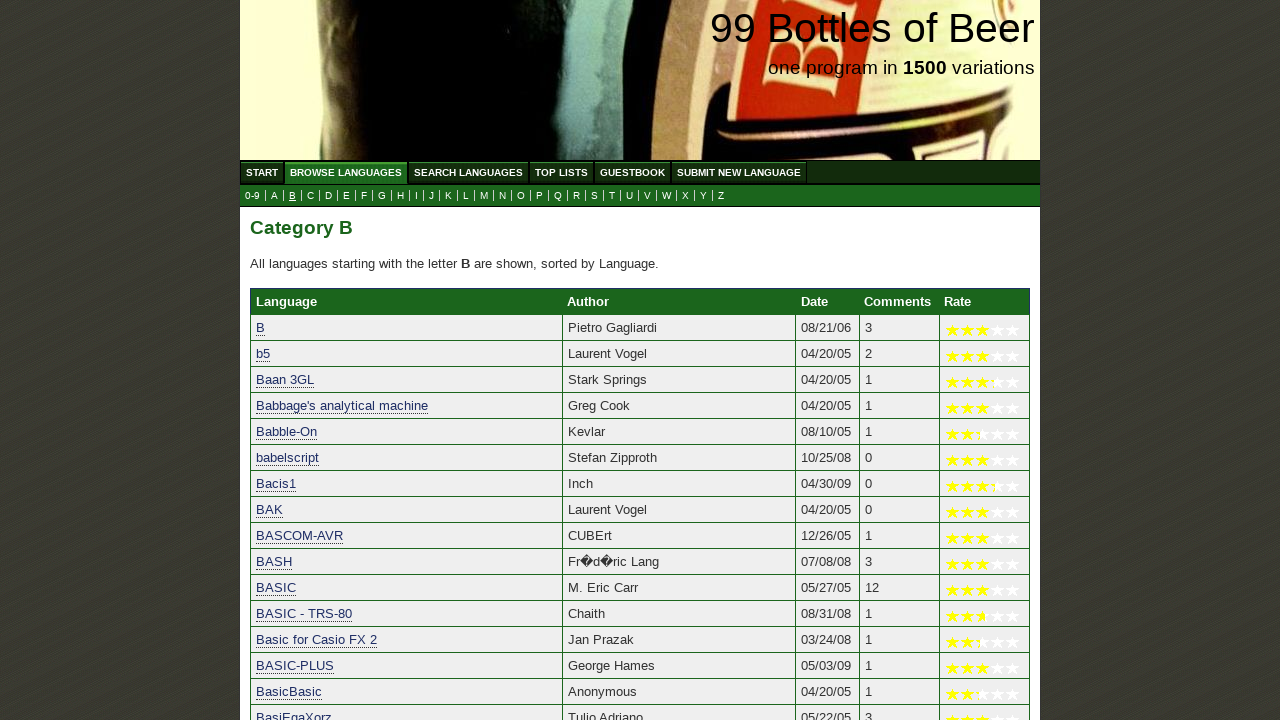

Verified that 'Brainfuck' starts with letter 'B'
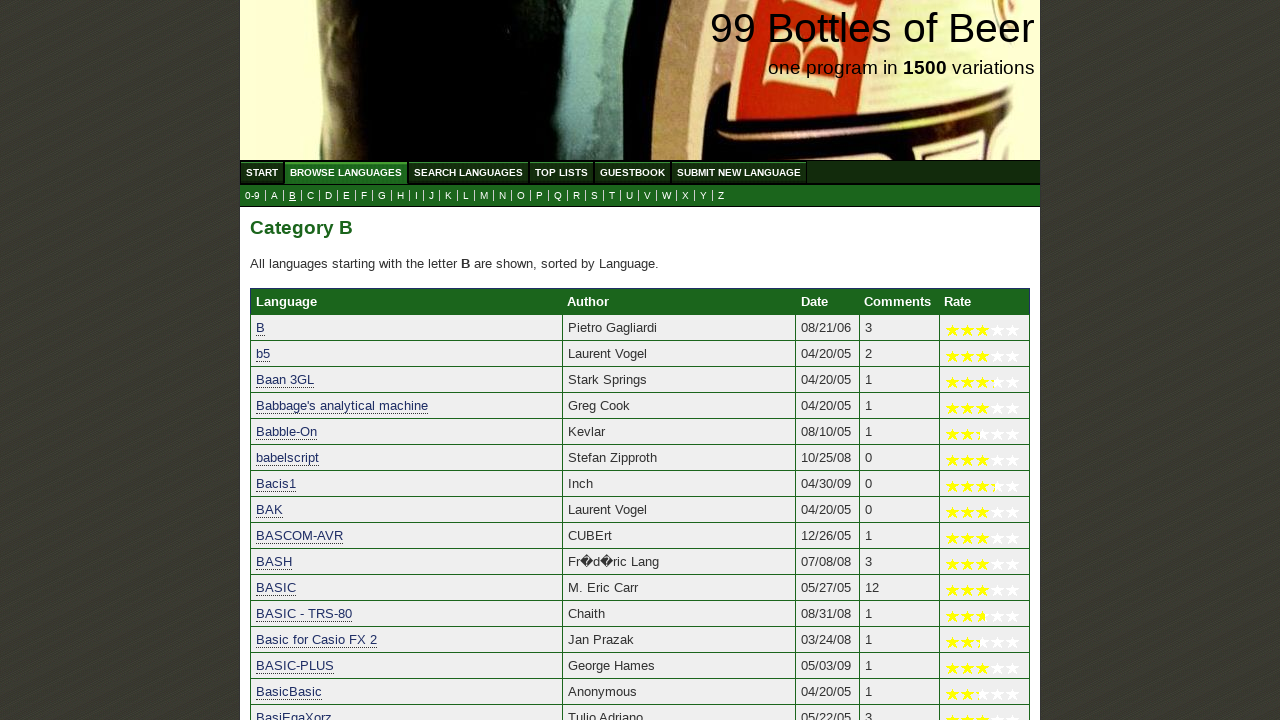

Verified that 'Brandy' starts with letter 'B'
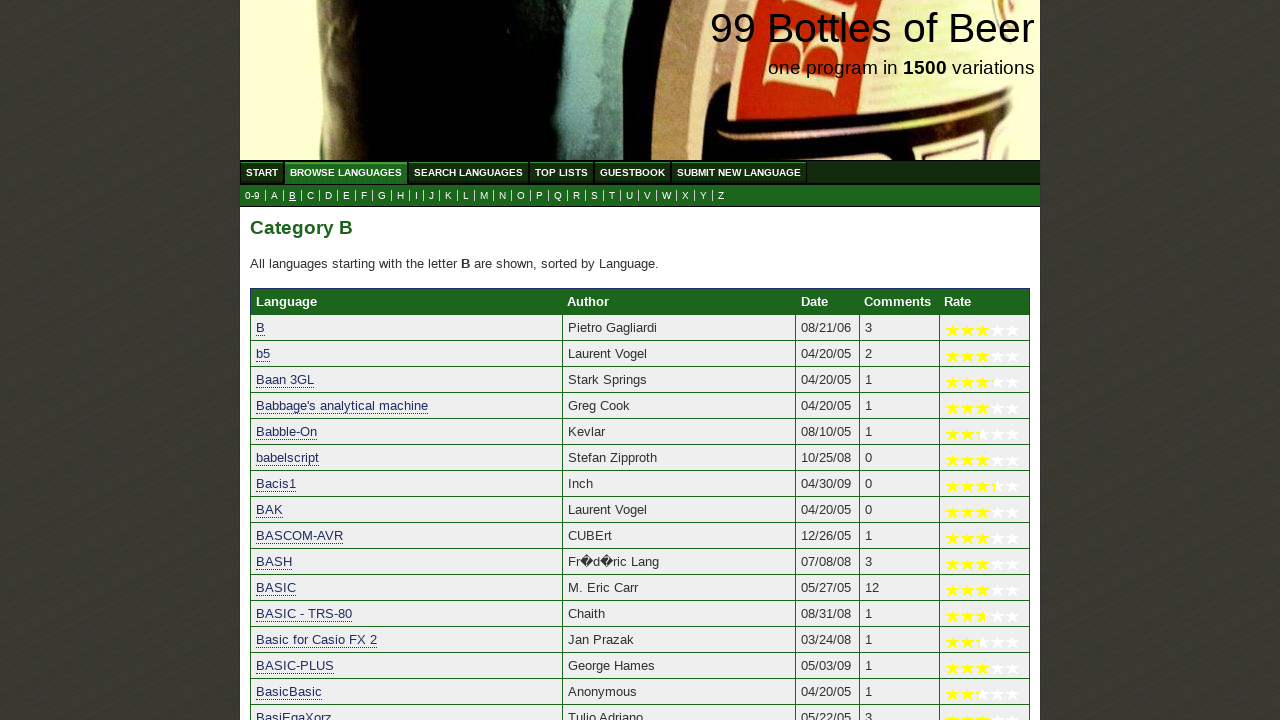

Verified that 'BRL' starts with letter 'B'
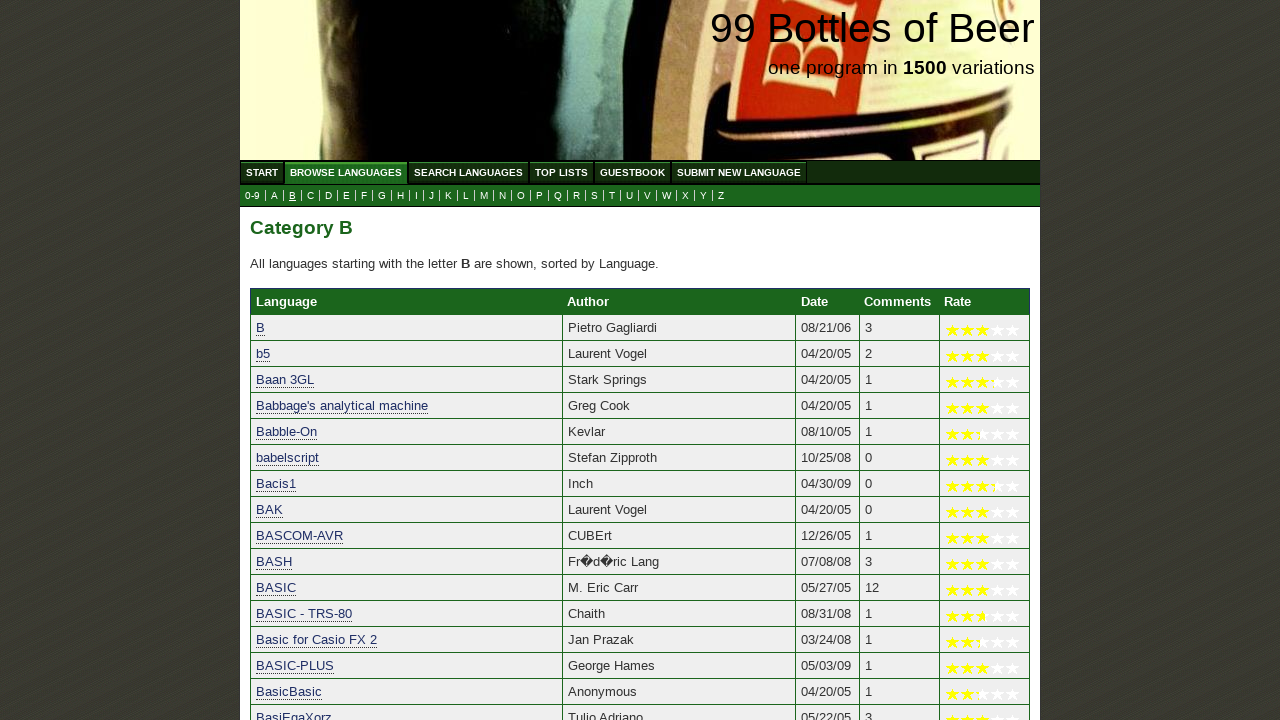

Verified that 'BS' starts with letter 'B'
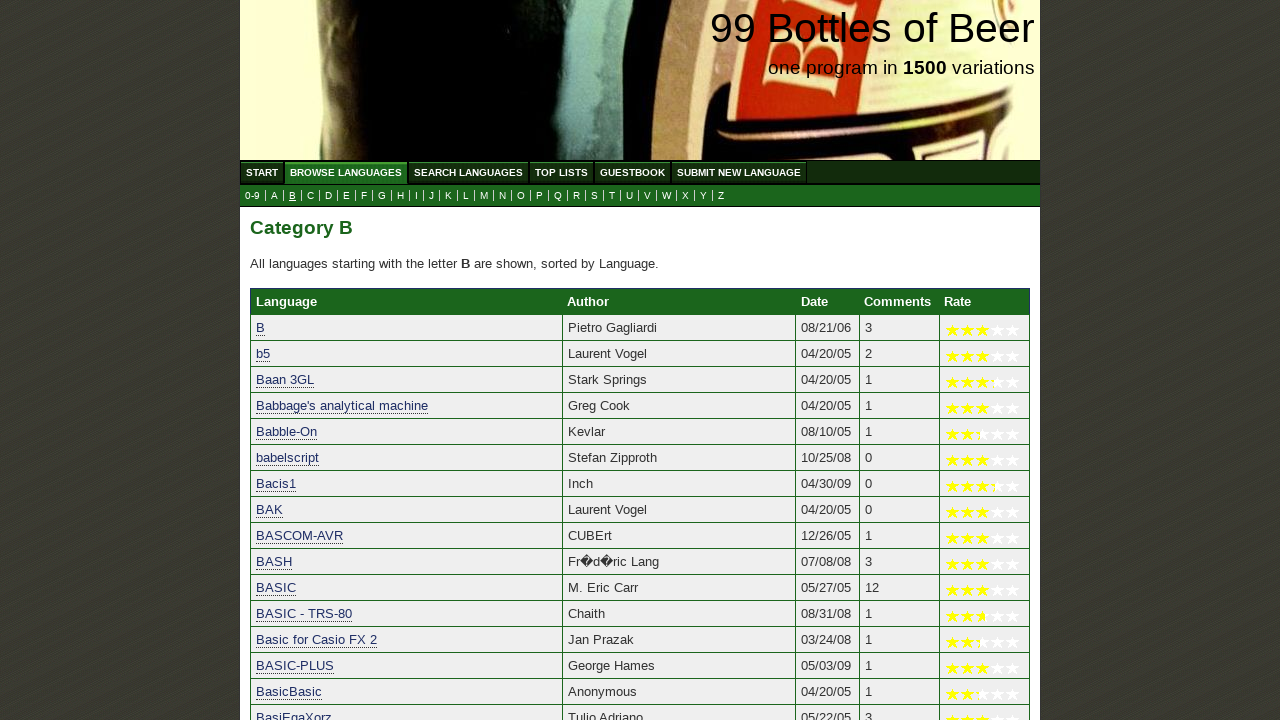

Verified that 'Builder Script' starts with letter 'B'
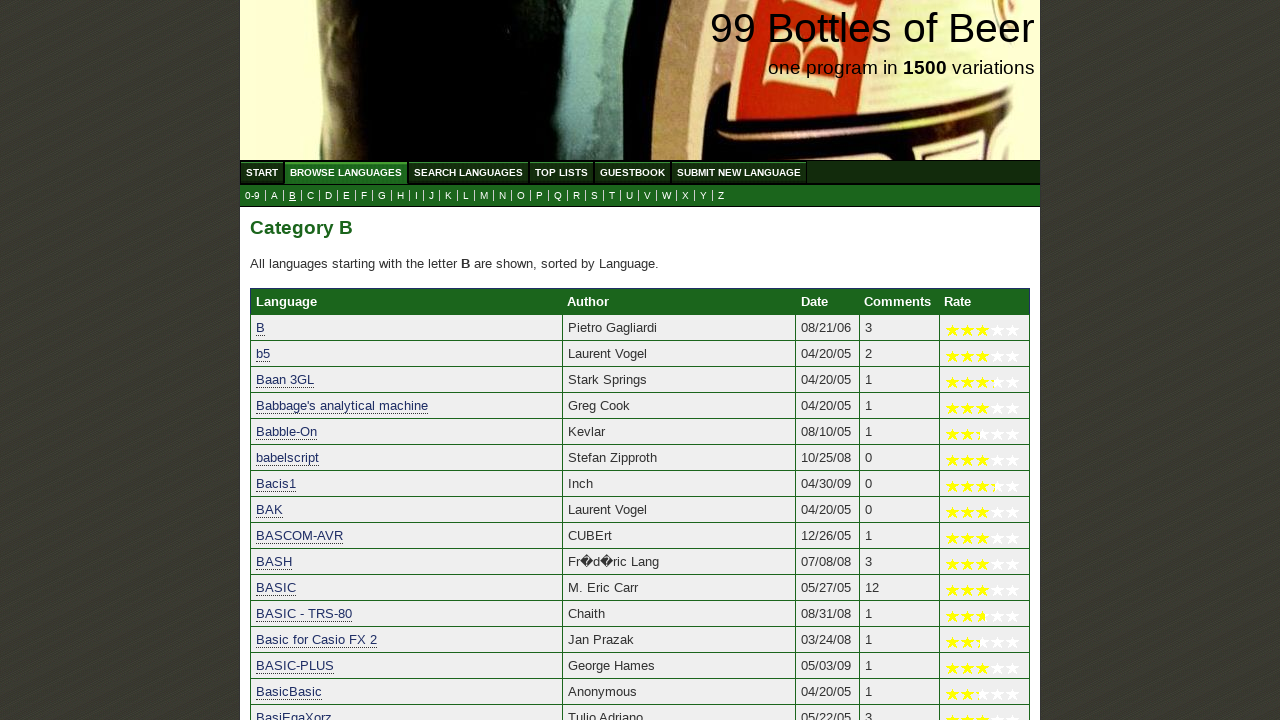

Verified that 'Bullfrog' starts with letter 'B'
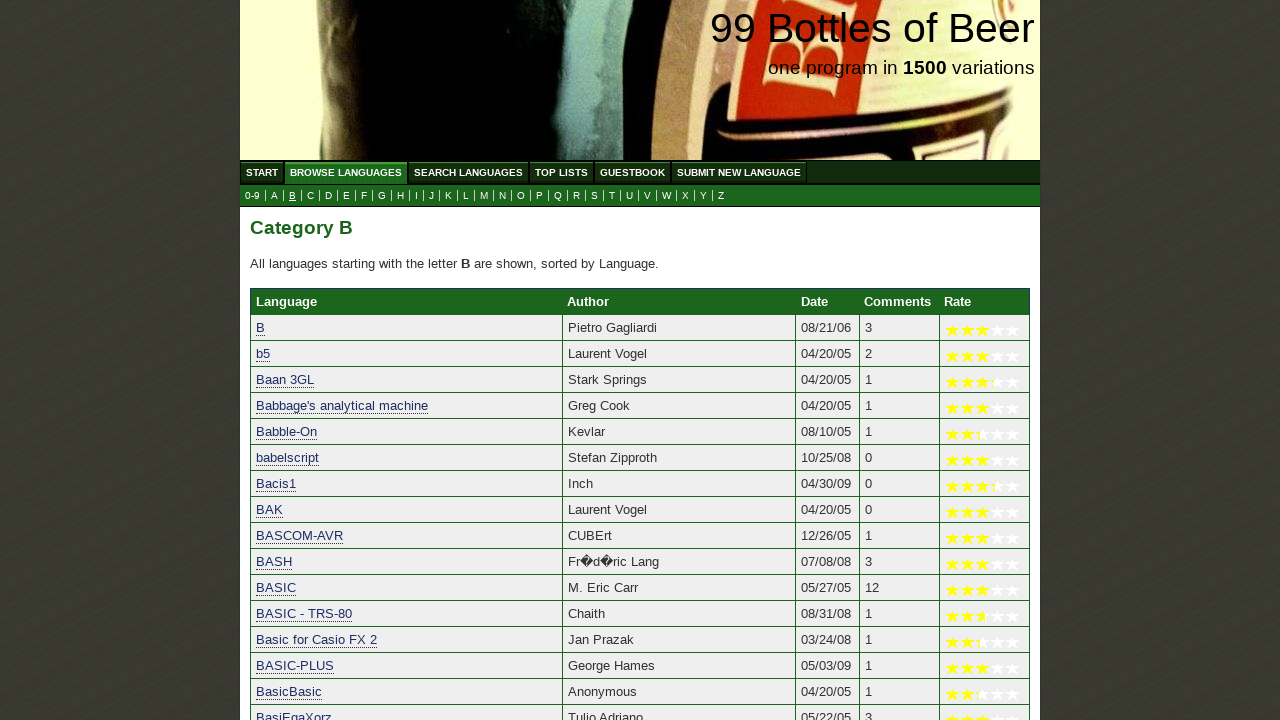

Verified that 'Bywater Basic' starts with letter 'B'
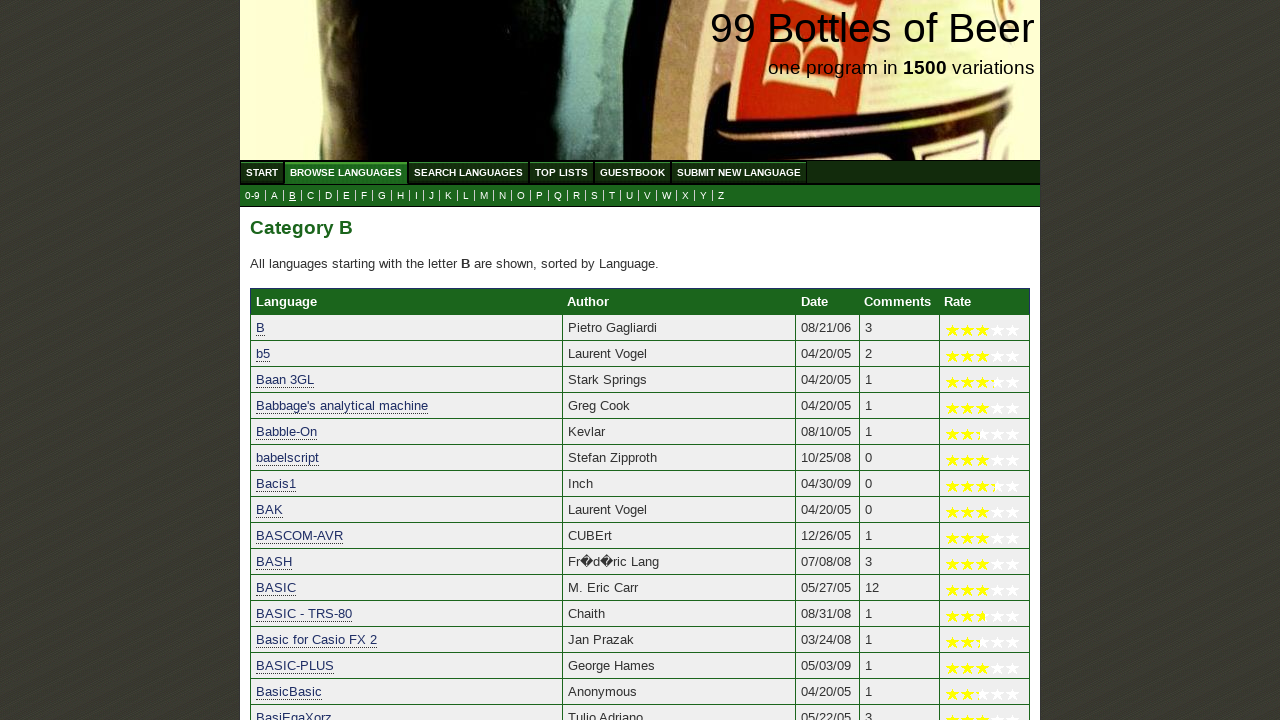

Verified that 'Bzip2' starts with letter 'B'
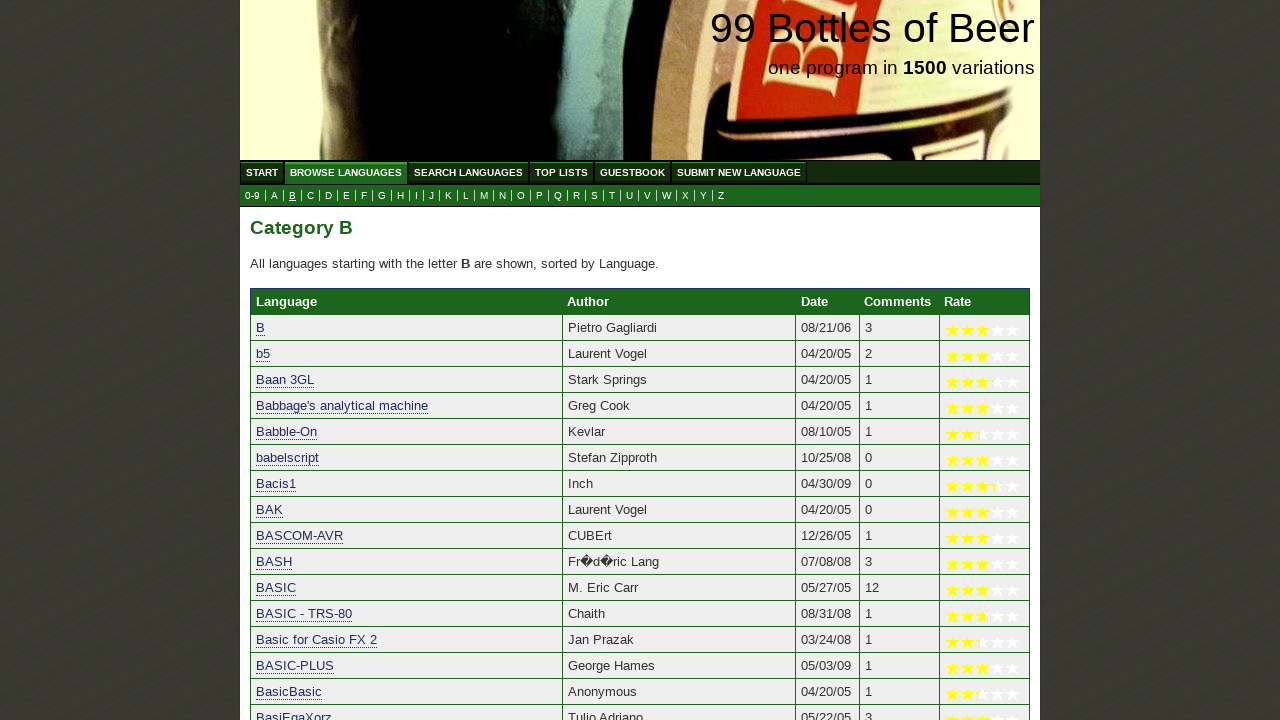

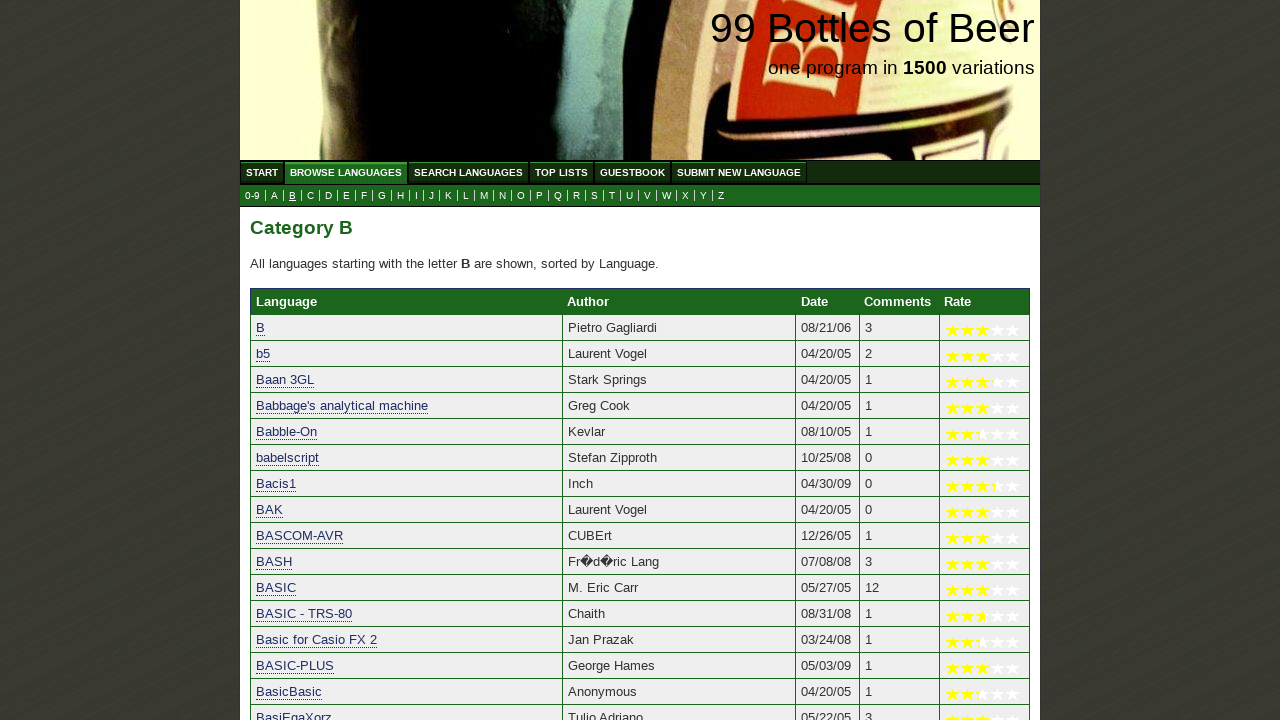